Tests dropdown and multi-select functionality by selecting options from single and multiple select dropdowns, and interacting with selection buttons

Starting URL: https://syntaxprojects.com/index.php

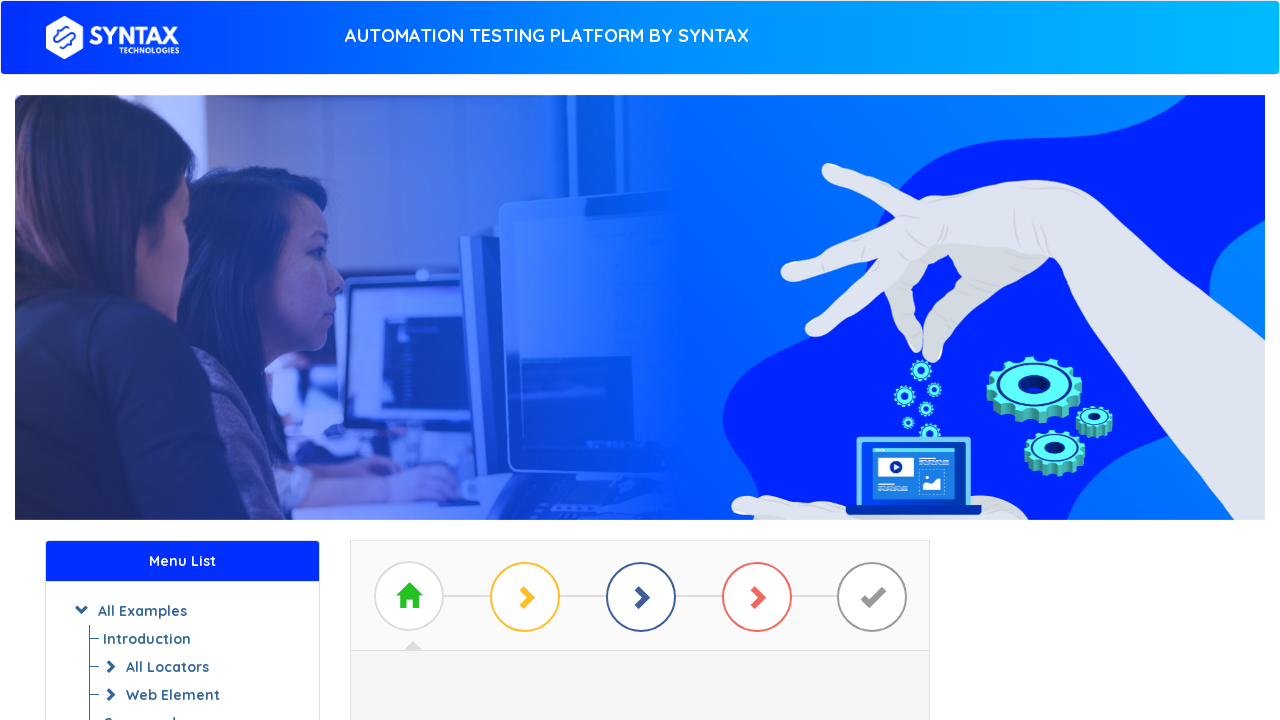

Clicked navigation menu item with 'two' class at (525, 597) on xpath=//span[contains(@class,'two')]
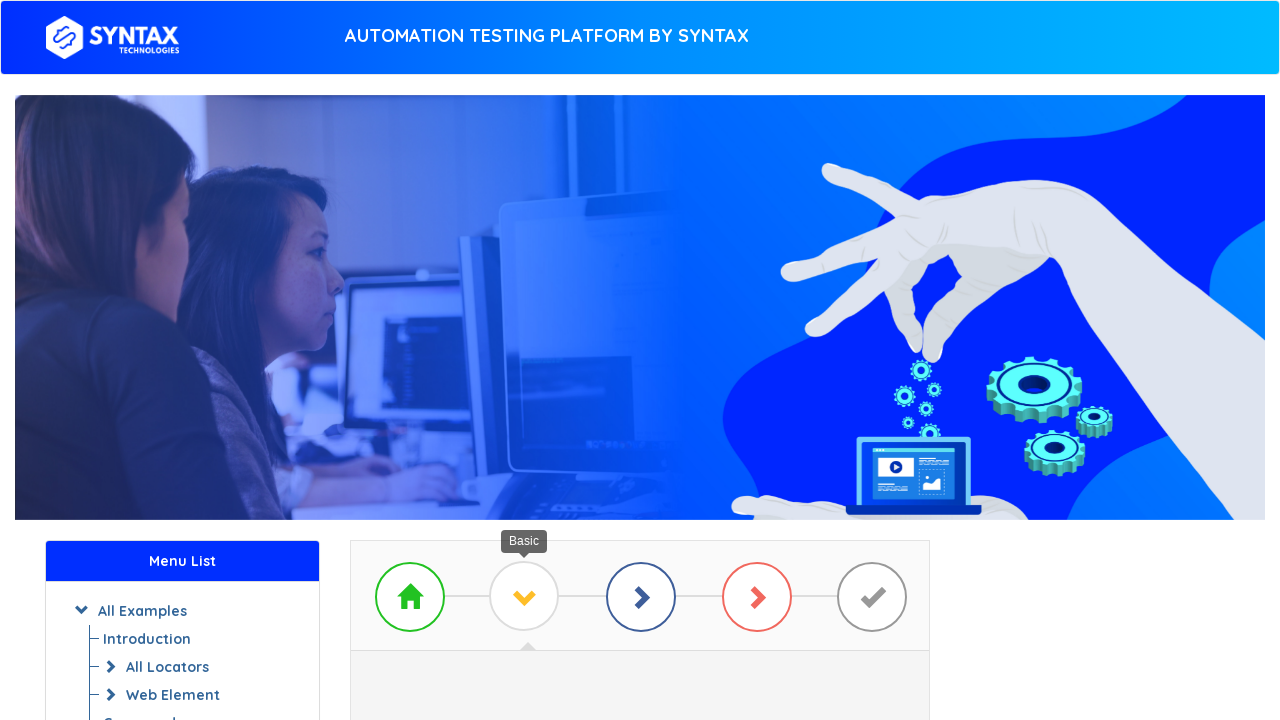

Clicked dropdown examples link from menu at (640, 360) on xpath=//a[@class='list-group-item'][4]
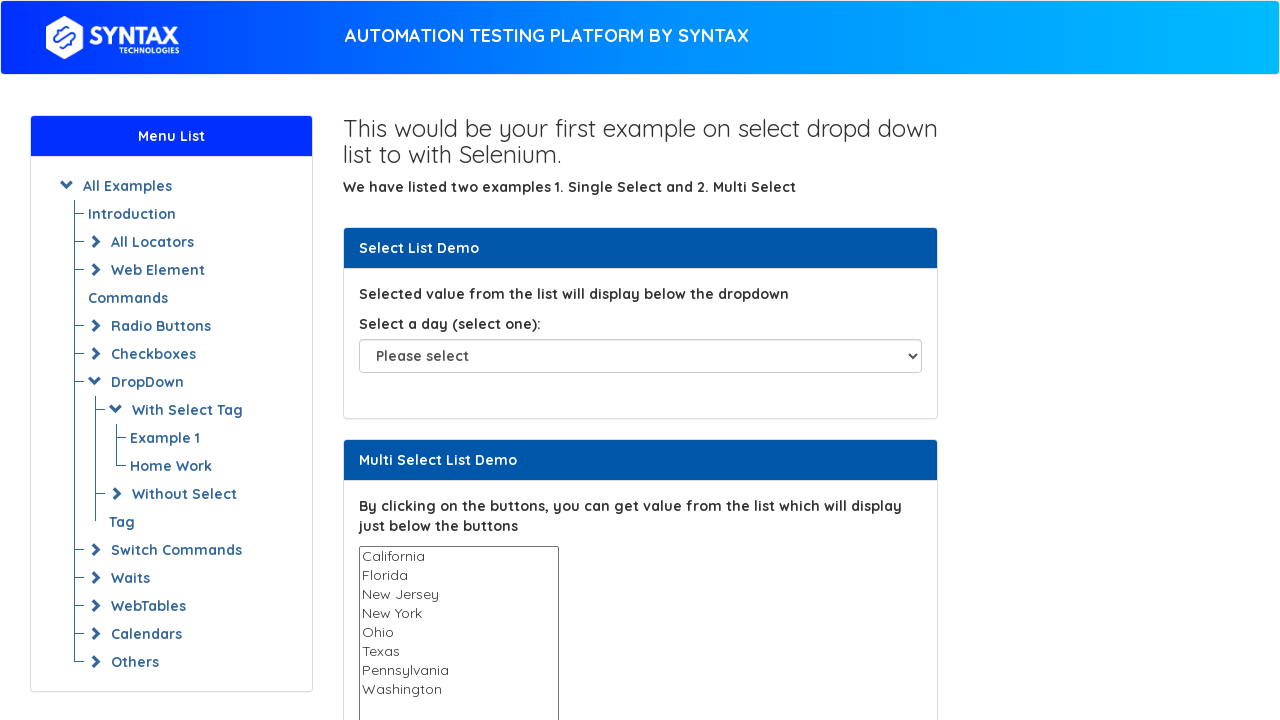

Dropdown page loaded - select-demo element visible
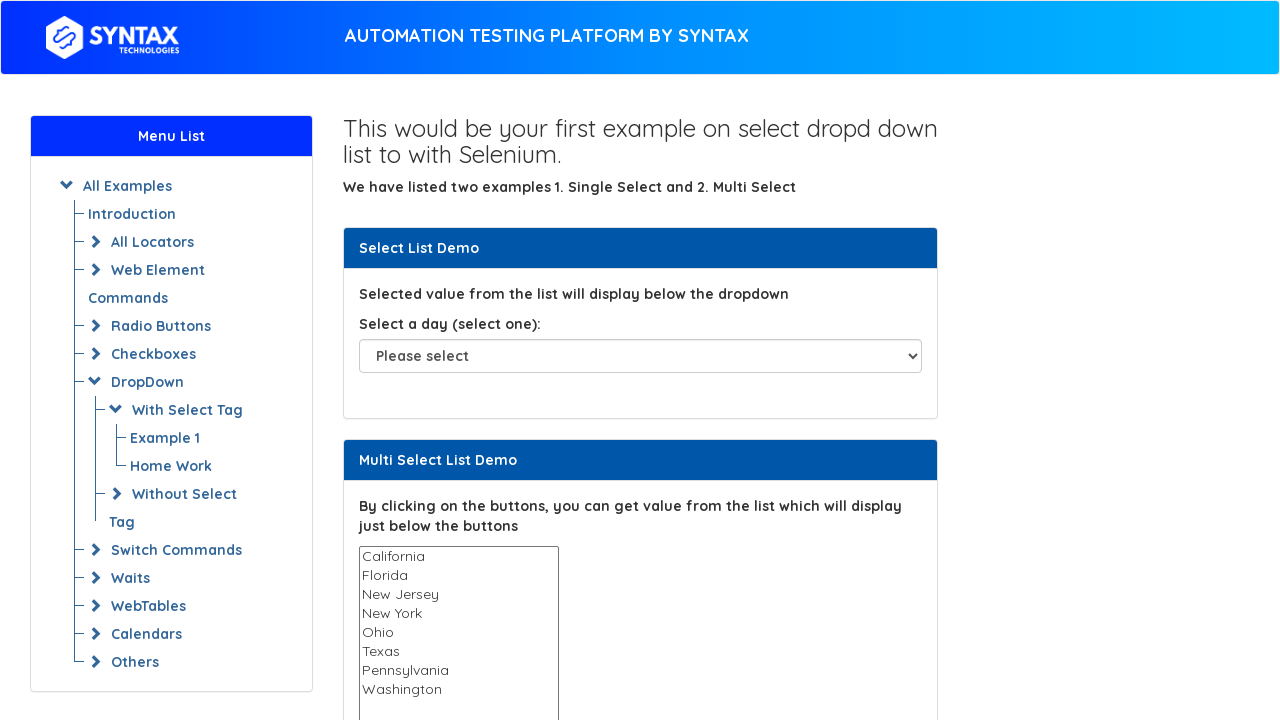

Selected 'Friday' from single select dropdown on #select-demo
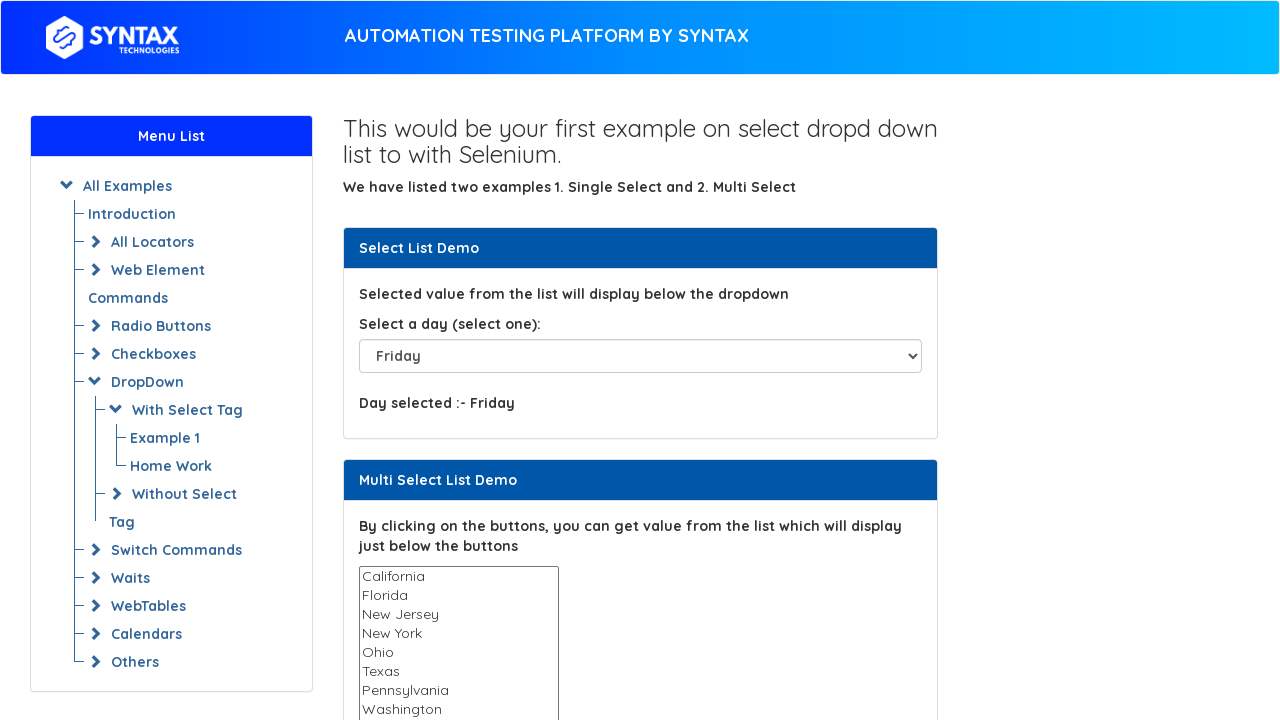

Selected 'California' from multi-select dropdown on #multi-select
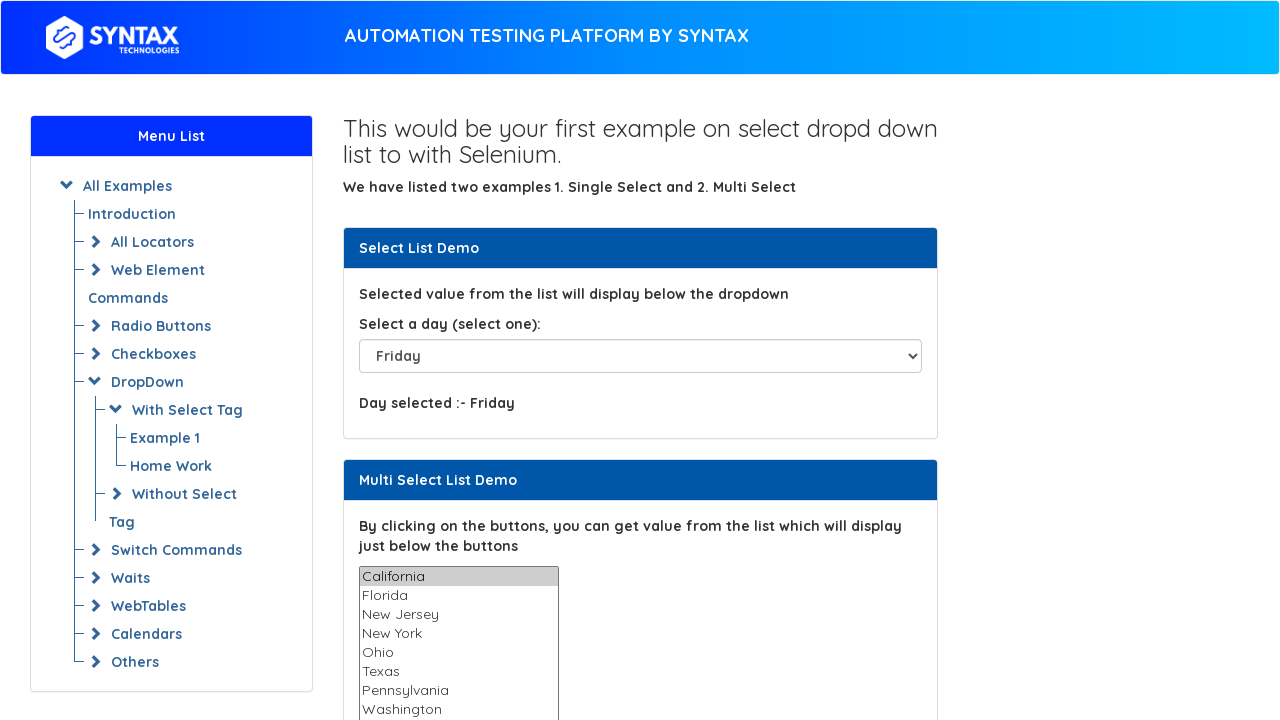

Selected 'Florida' from multi-select dropdown on #multi-select
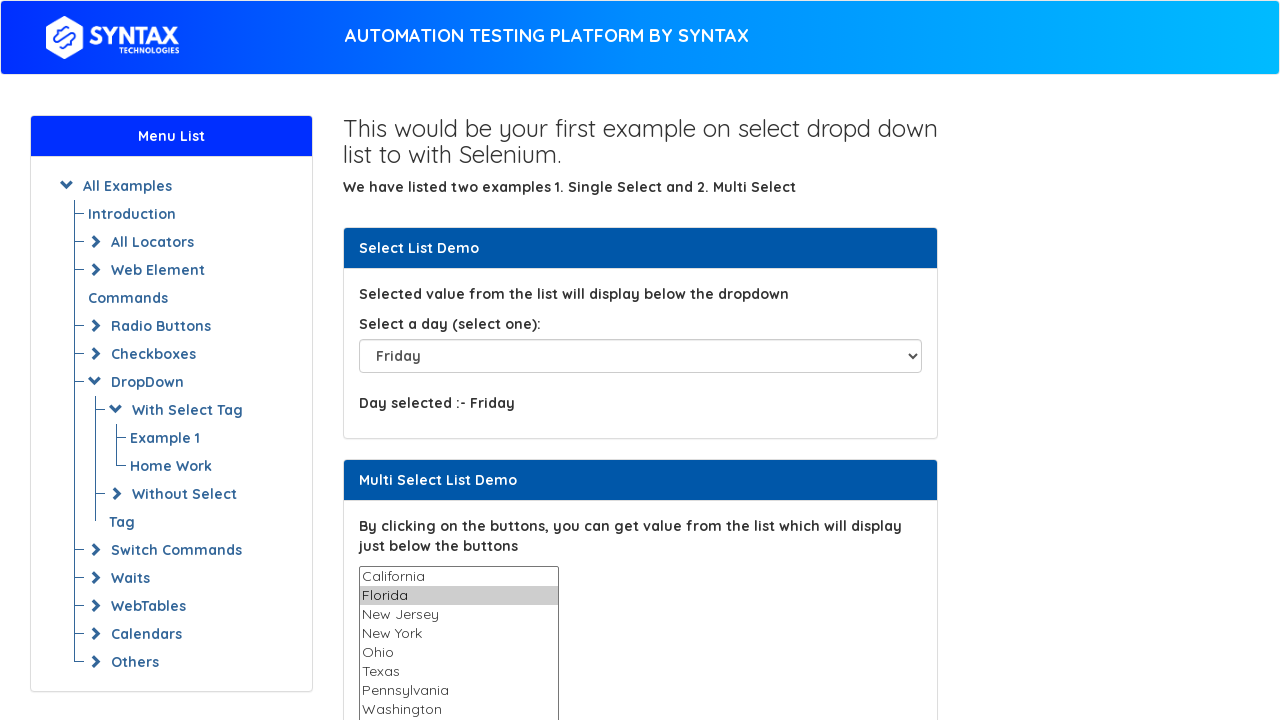

Selected 'New Jersey' from multi-select dropdown on #multi-select
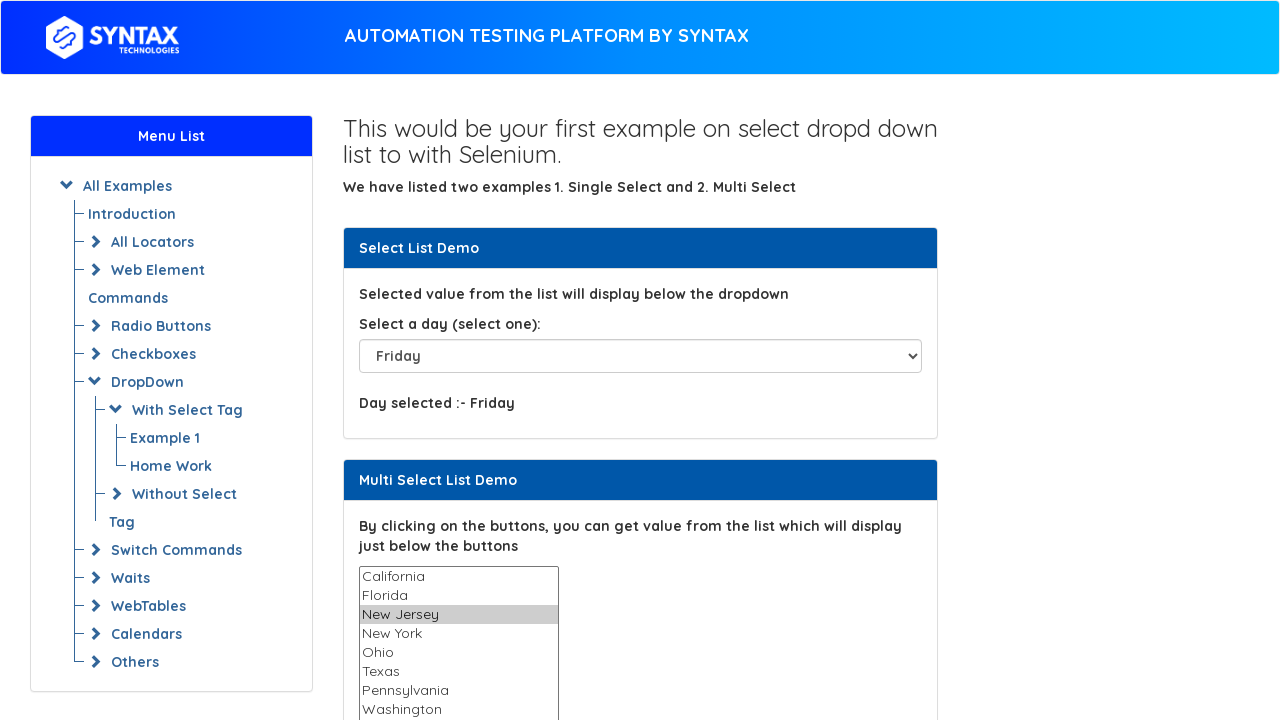

Selected 'New York' from multi-select dropdown on #multi-select
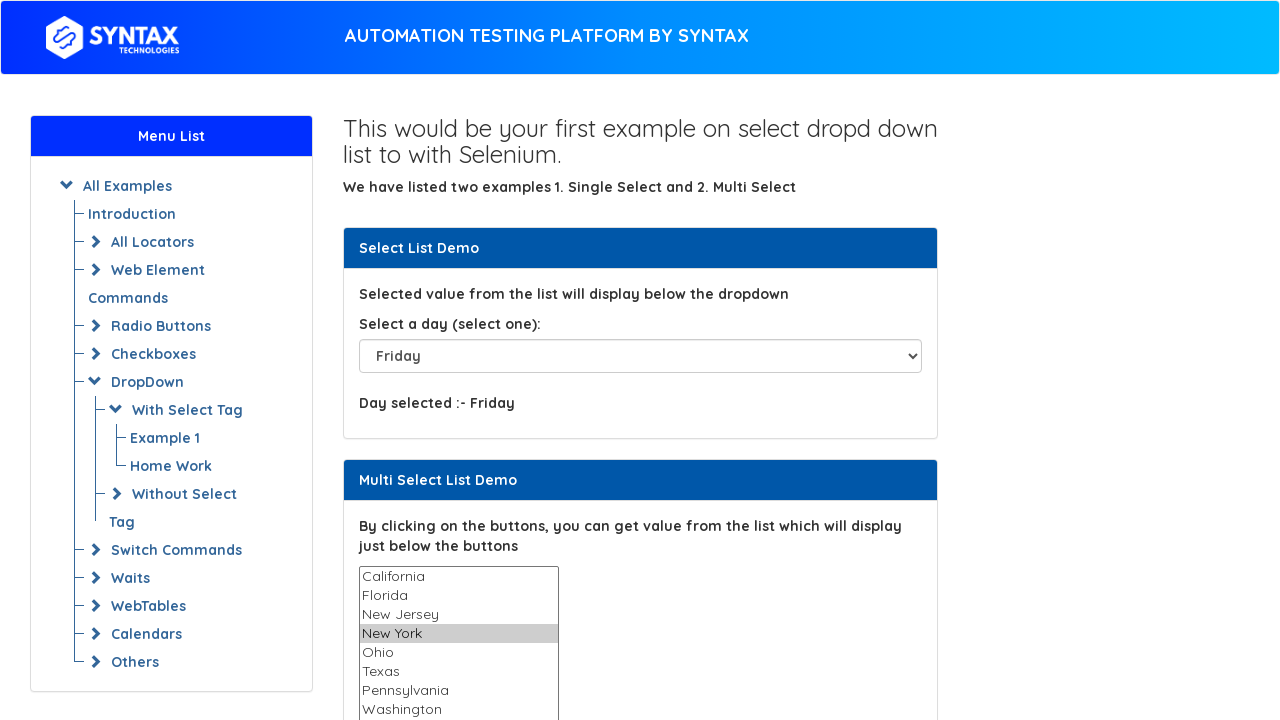

Selected 'Ohio' from multi-select dropdown on #multi-select
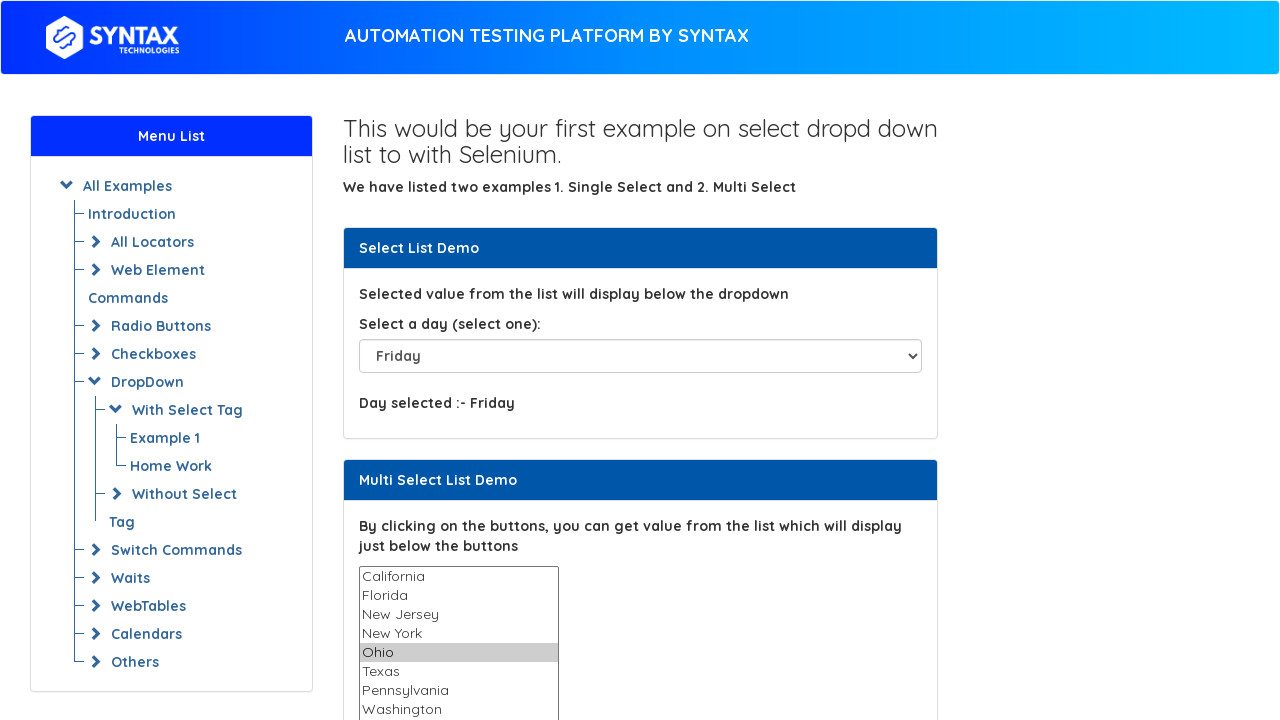

Selected 'Texas' from multi-select dropdown on #multi-select
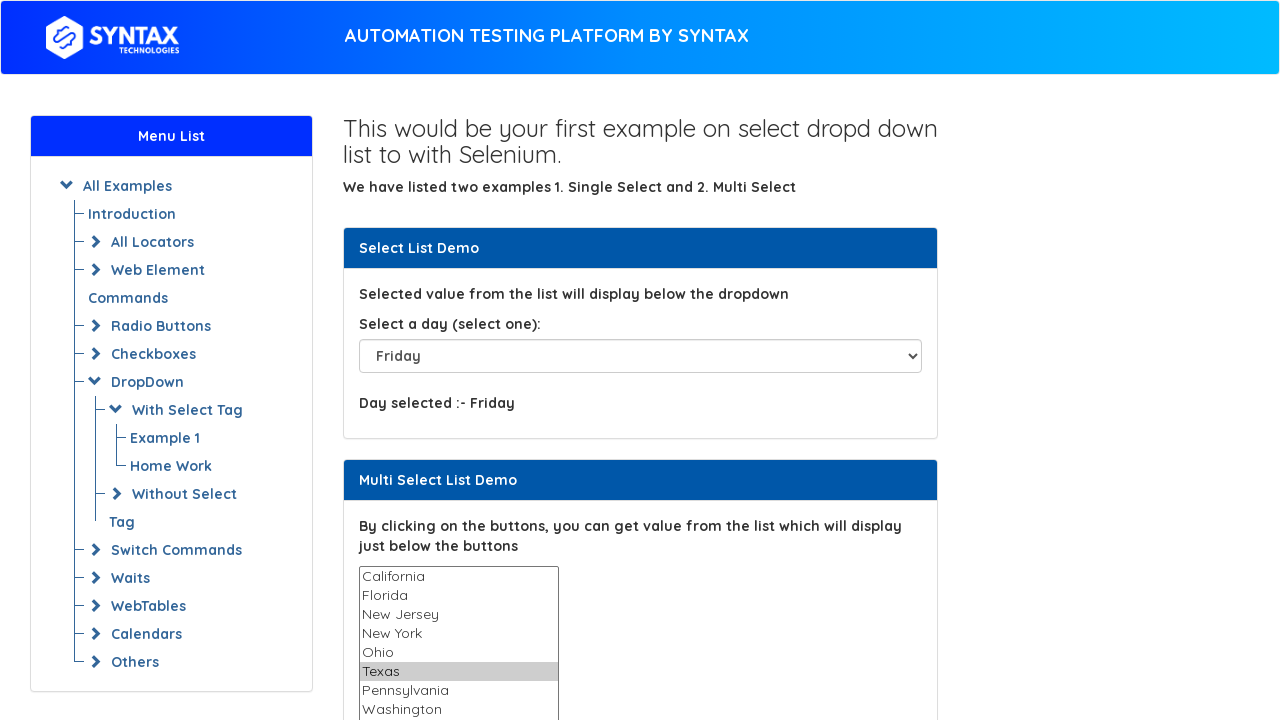

Selected 'Pennsylvania' from multi-select dropdown on #multi-select
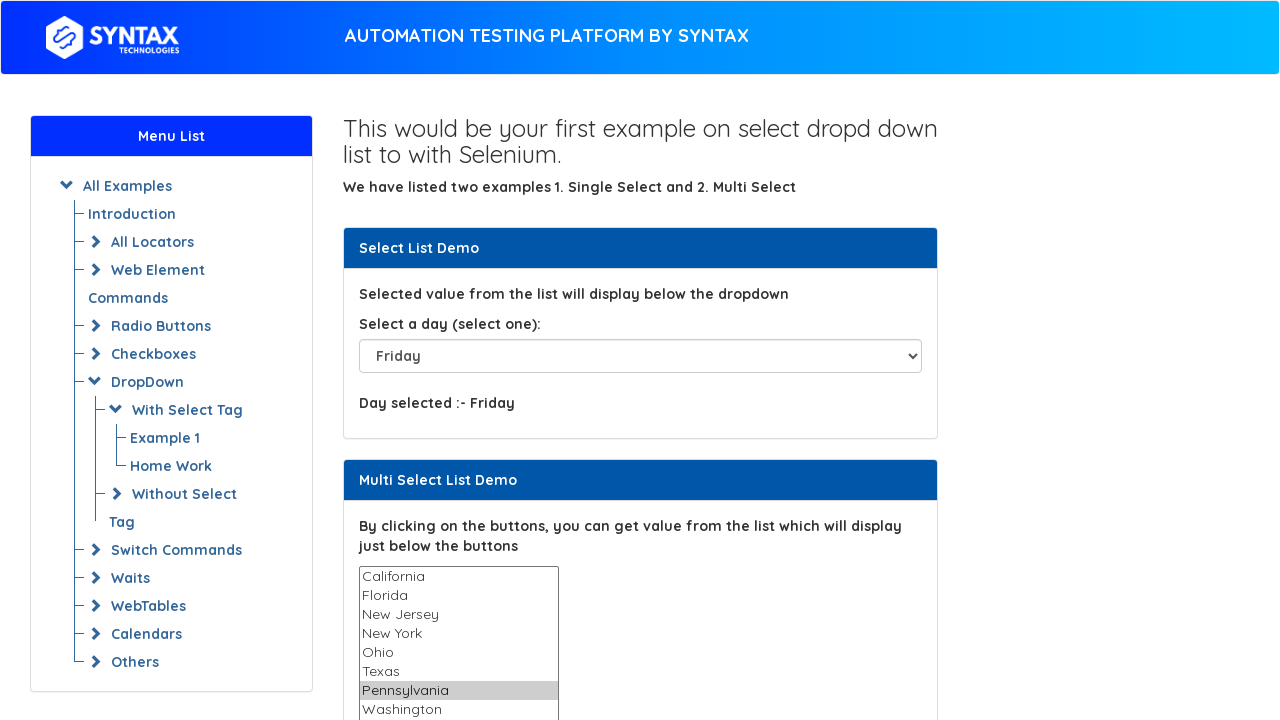

Selected 'Washington' from multi-select dropdown on #multi-select
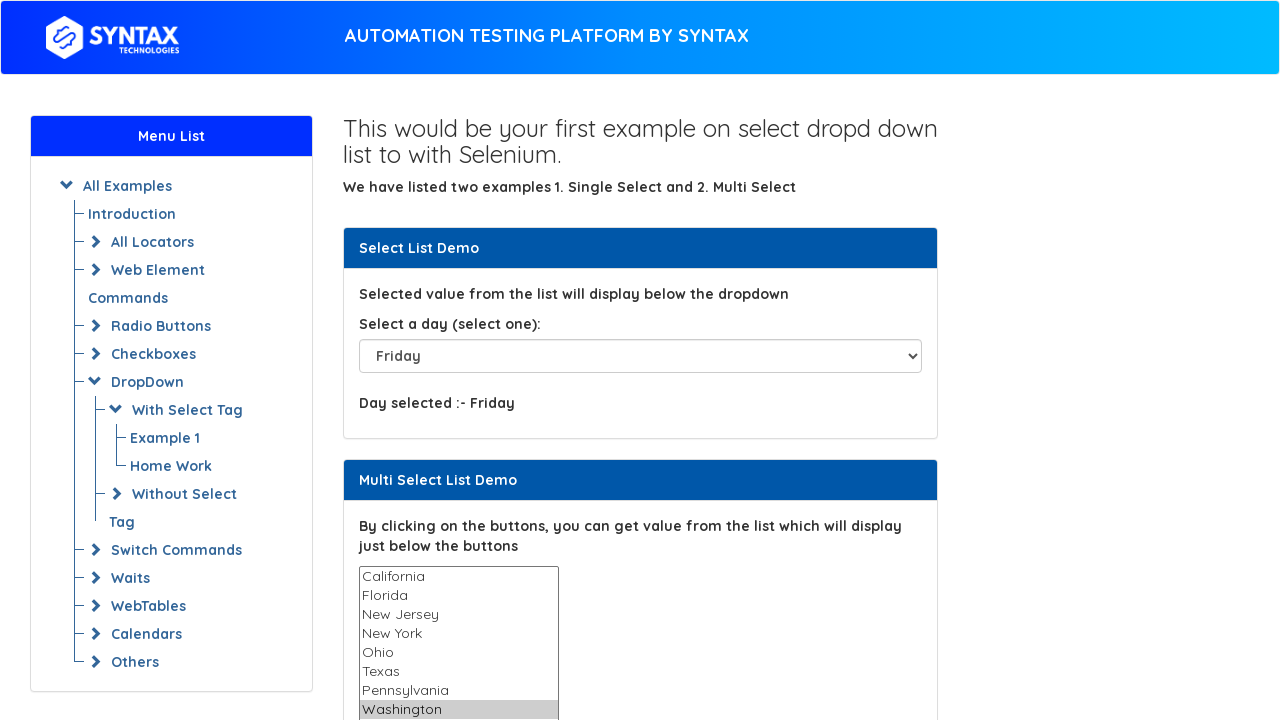

Reset multi-select dropdown selectedIndex to -1
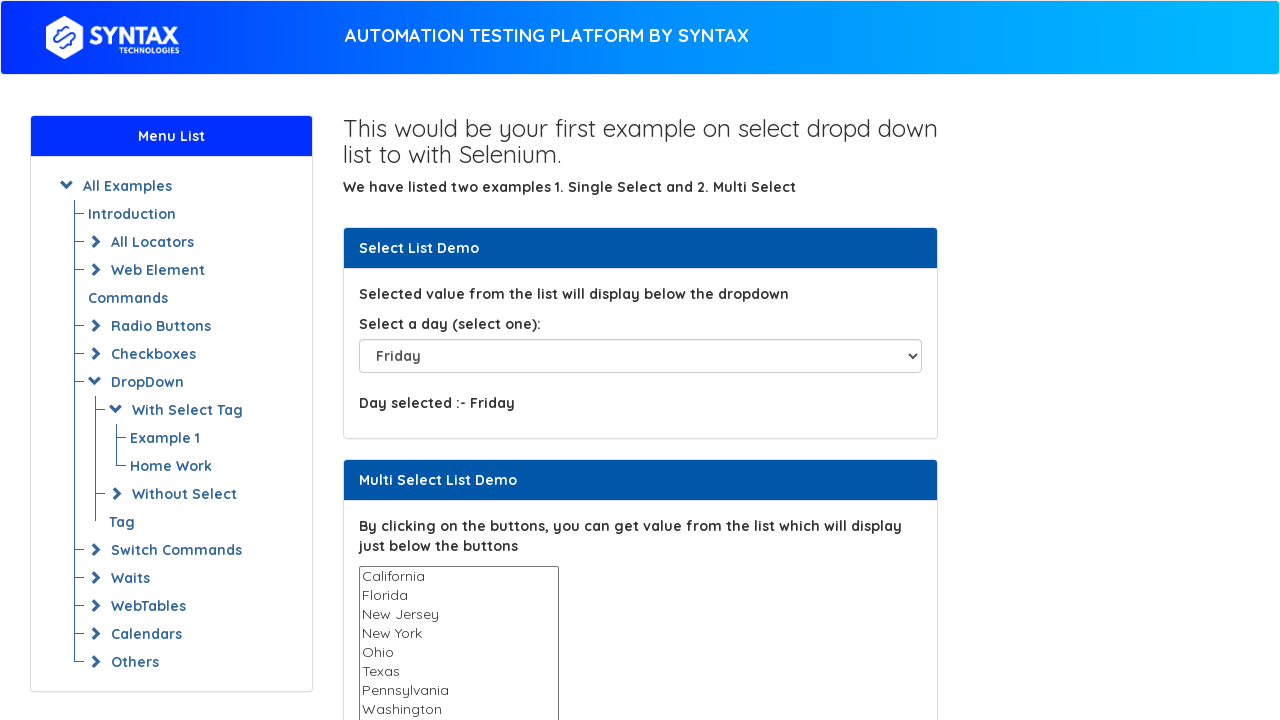

Selected 'California' with multi-select locator on #multi-select
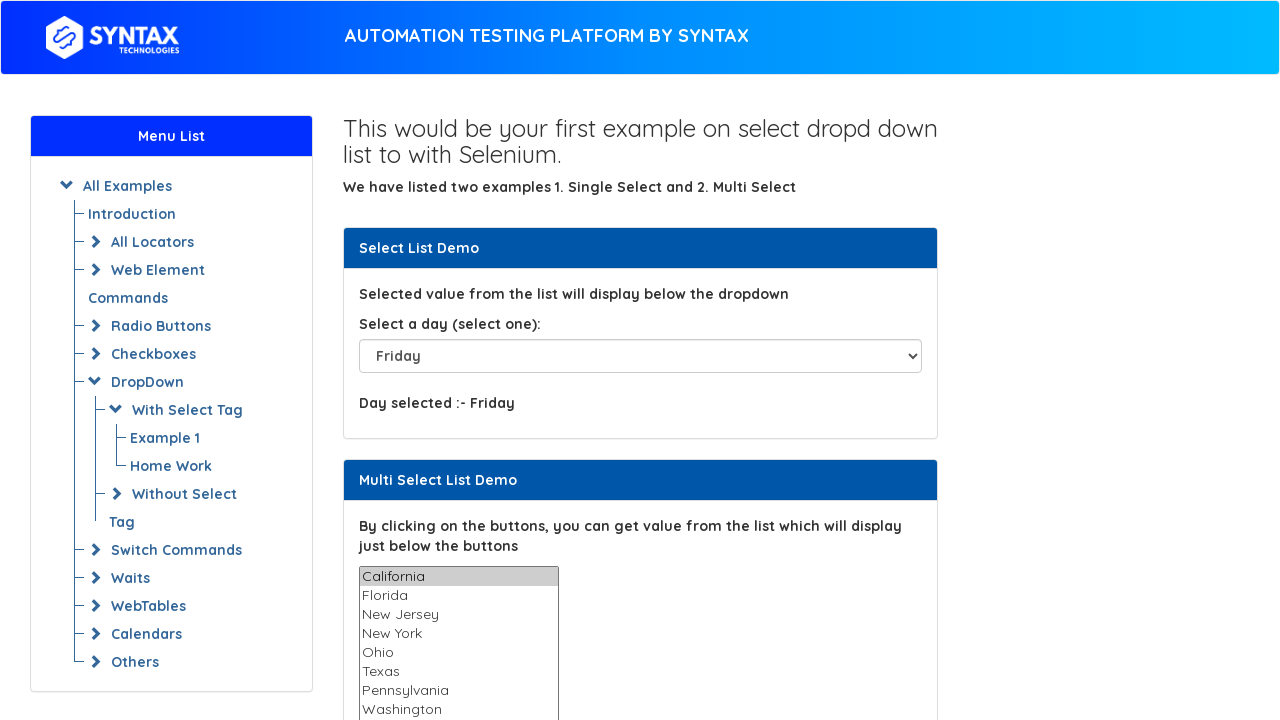

Pressed Control key while 'California' selected
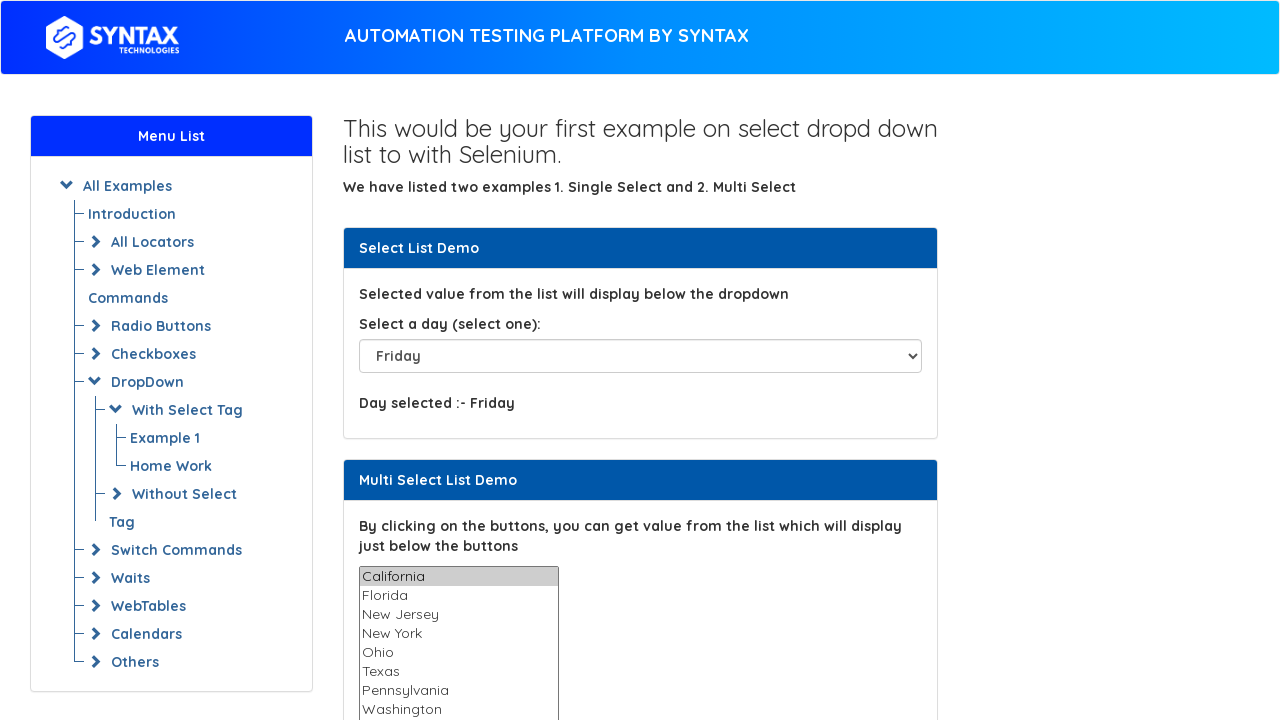

Re-selected 'California' while Control key held on #multi-select
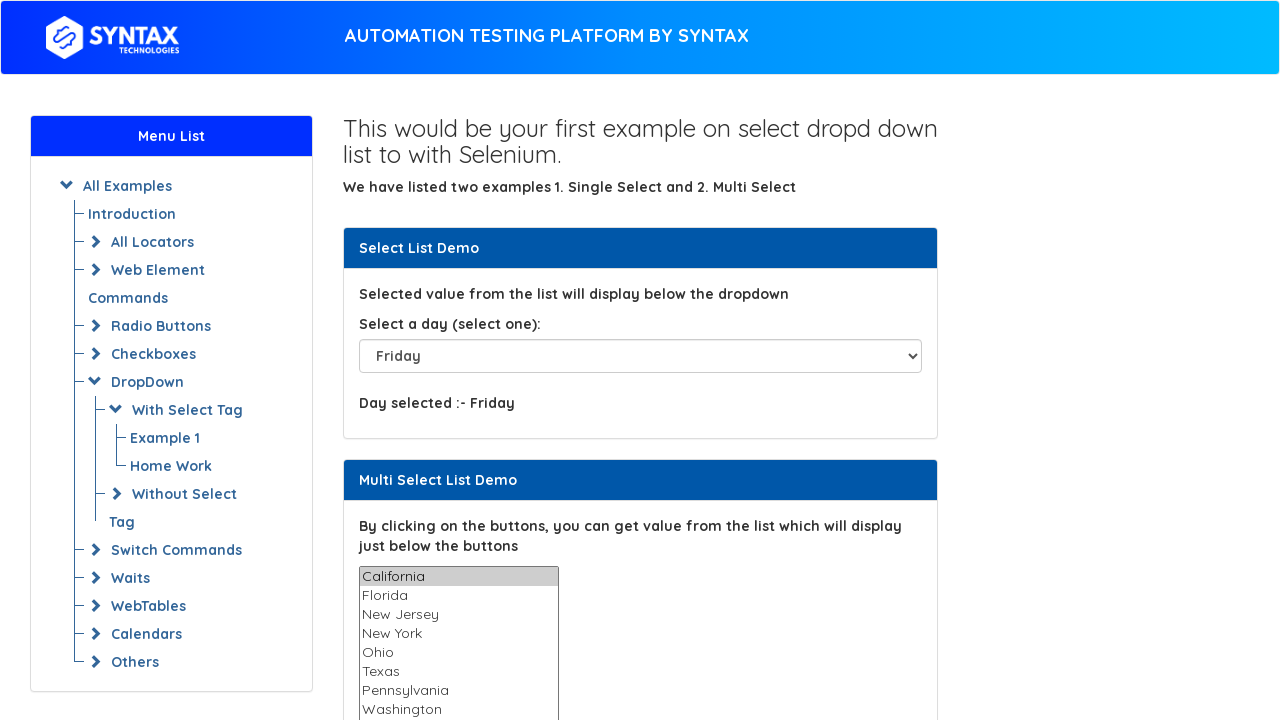

Released Control key after 'California' selection
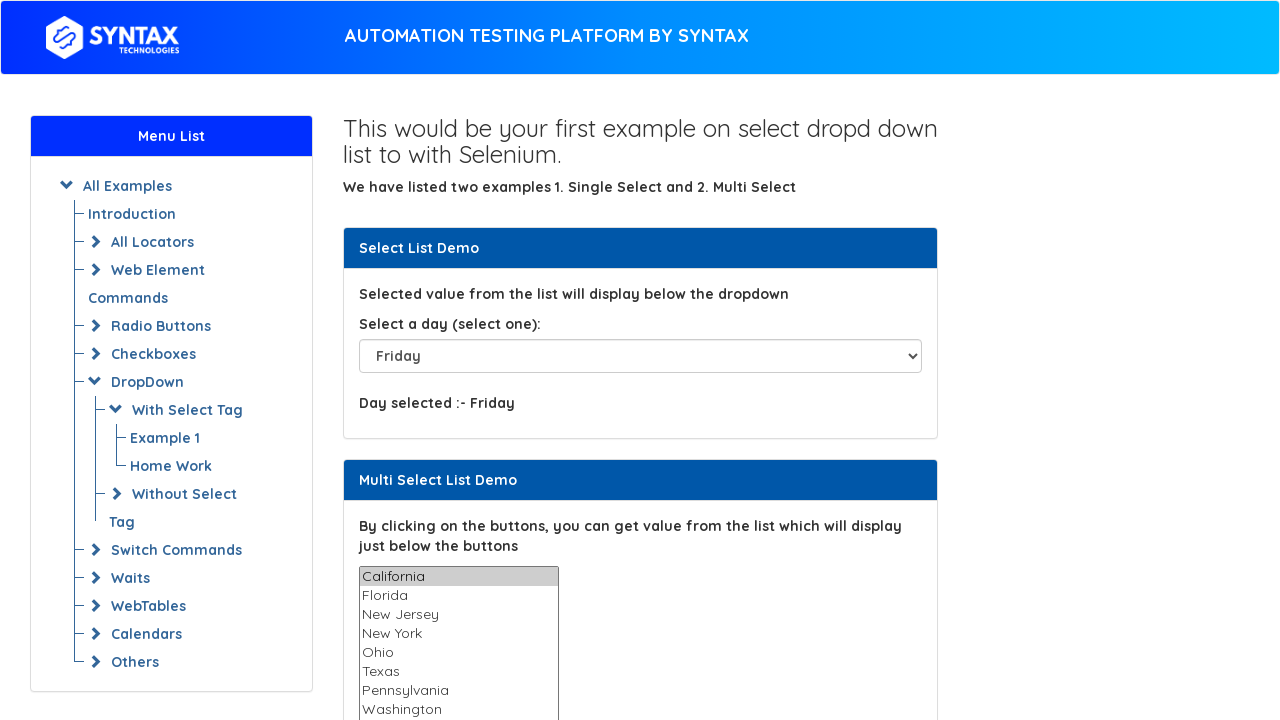

Selected 'Florida' with multi-select locator on #multi-select
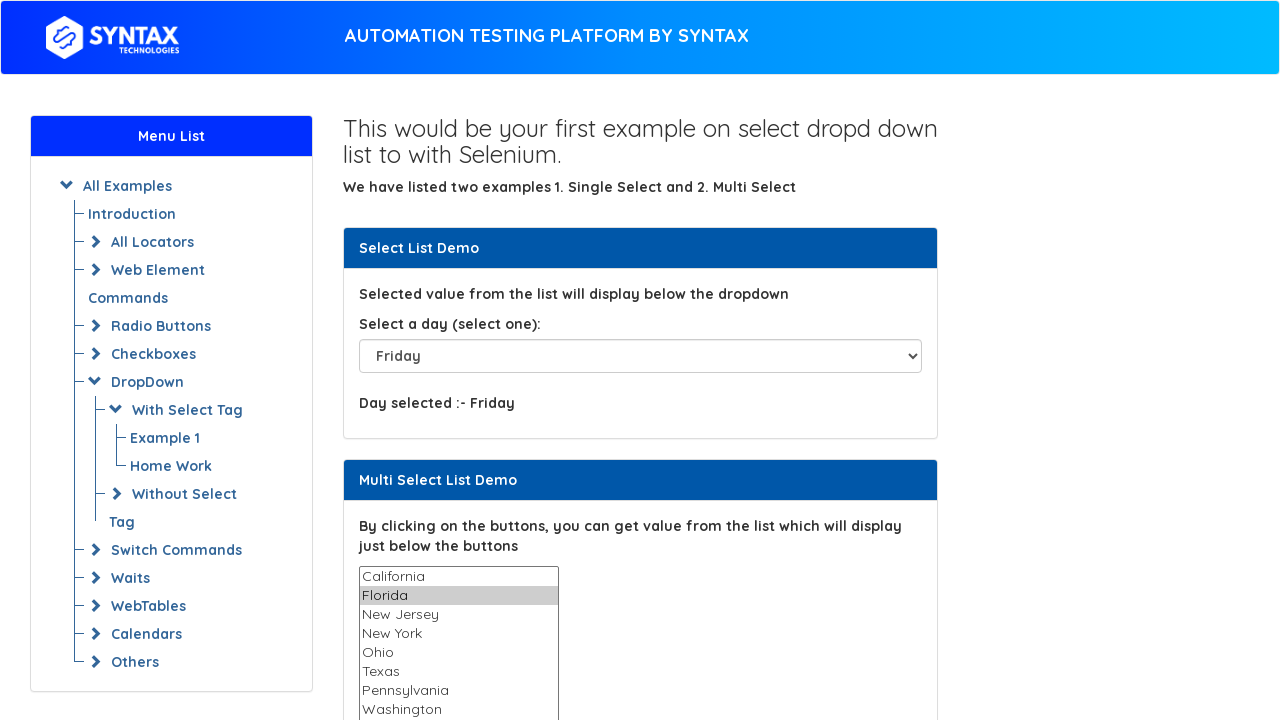

Pressed Control key while 'Florida' selected
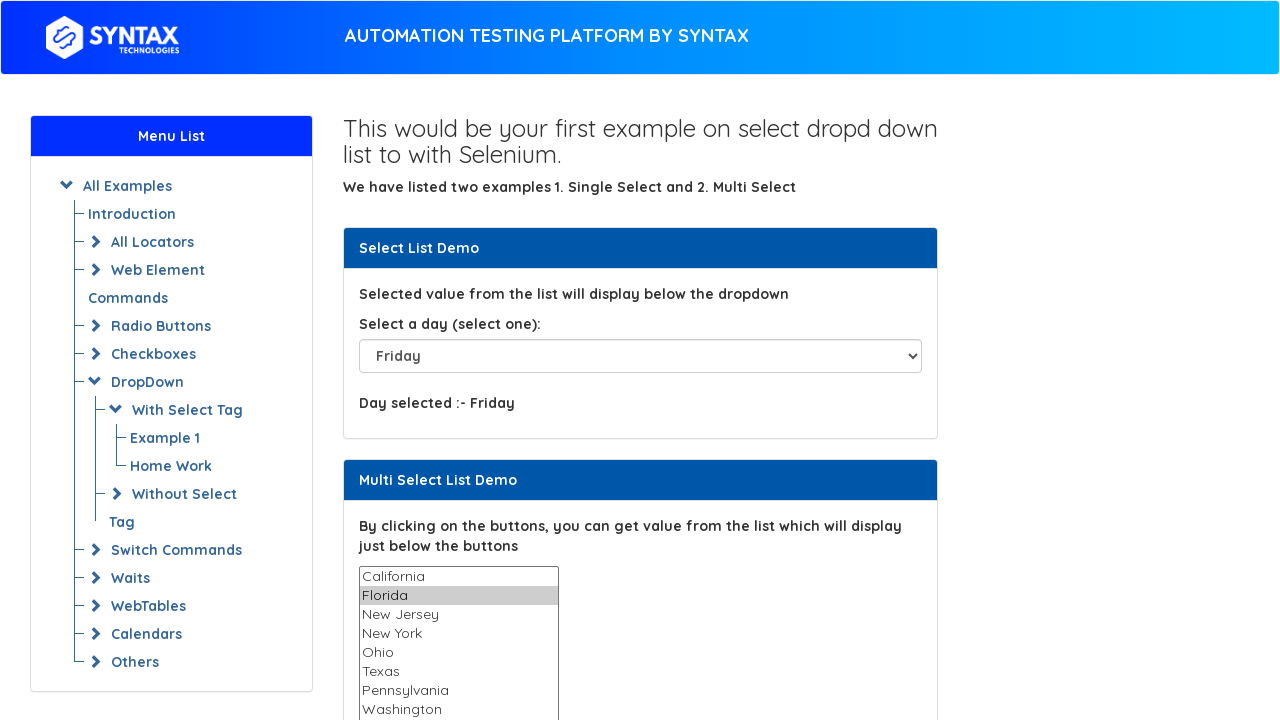

Re-selected 'Florida' while Control key held on #multi-select
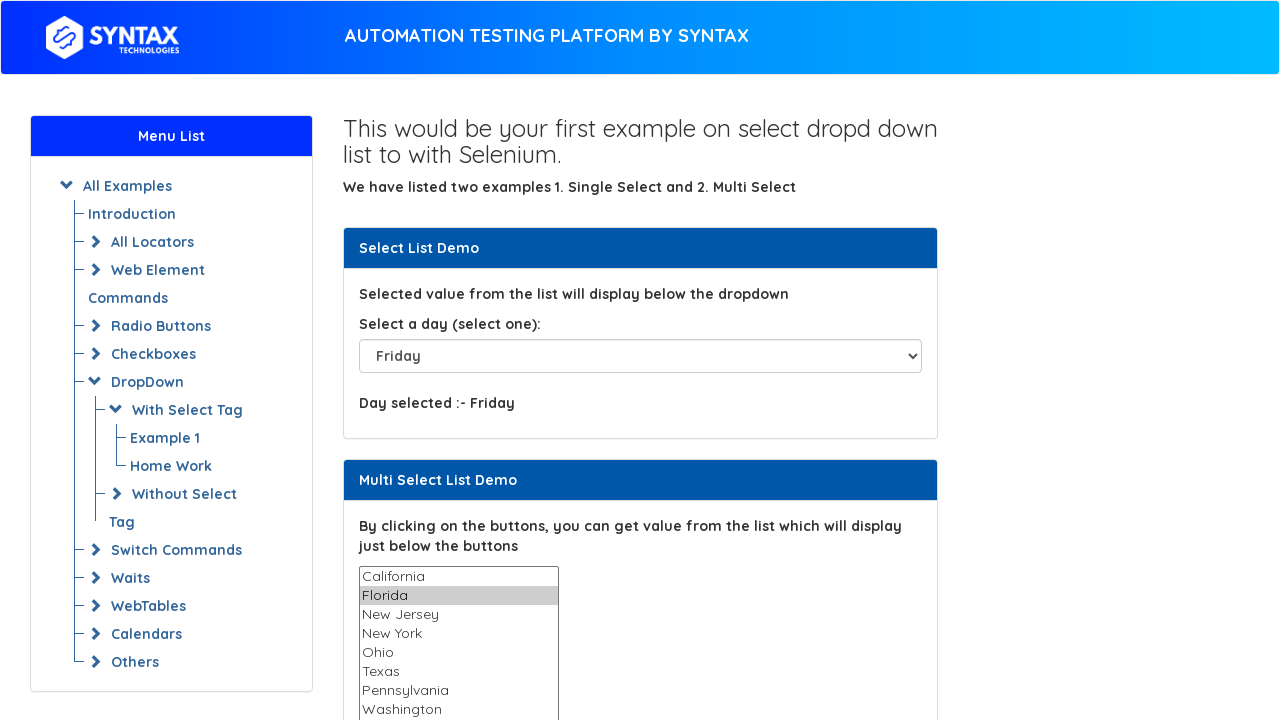

Released Control key after 'Florida' selection
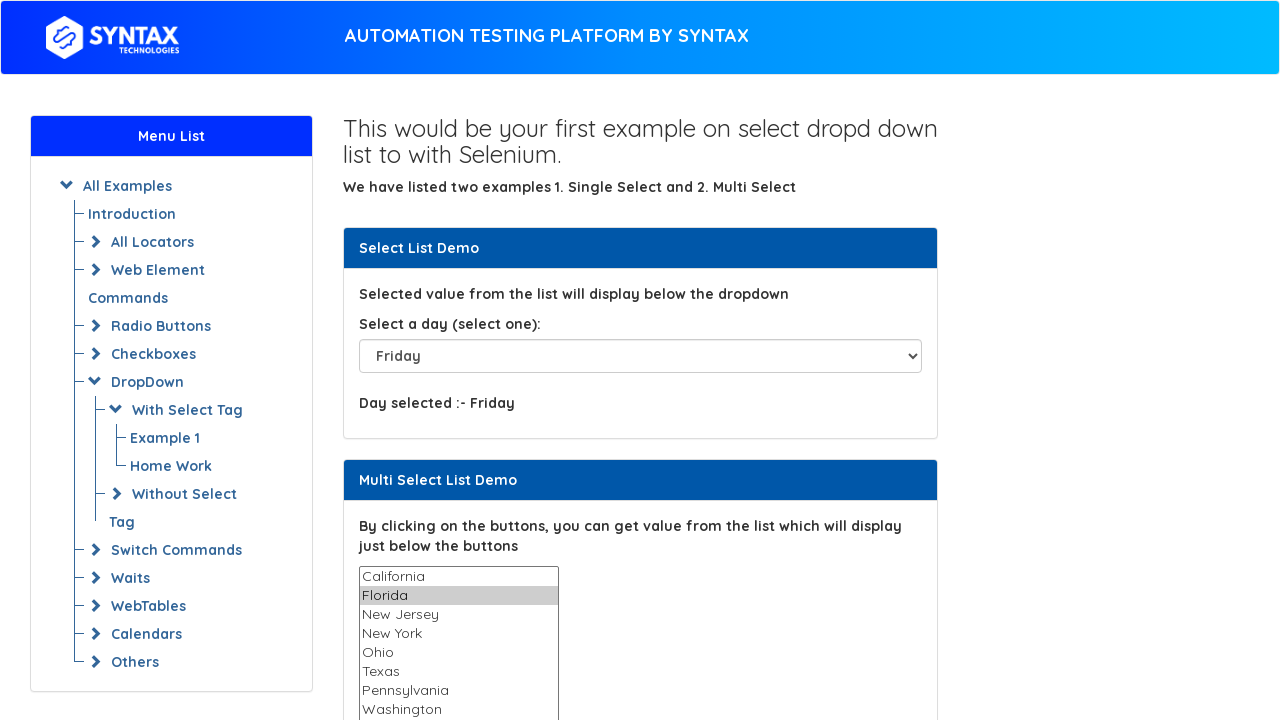

Selected 'New Jersey' with multi-select locator on #multi-select
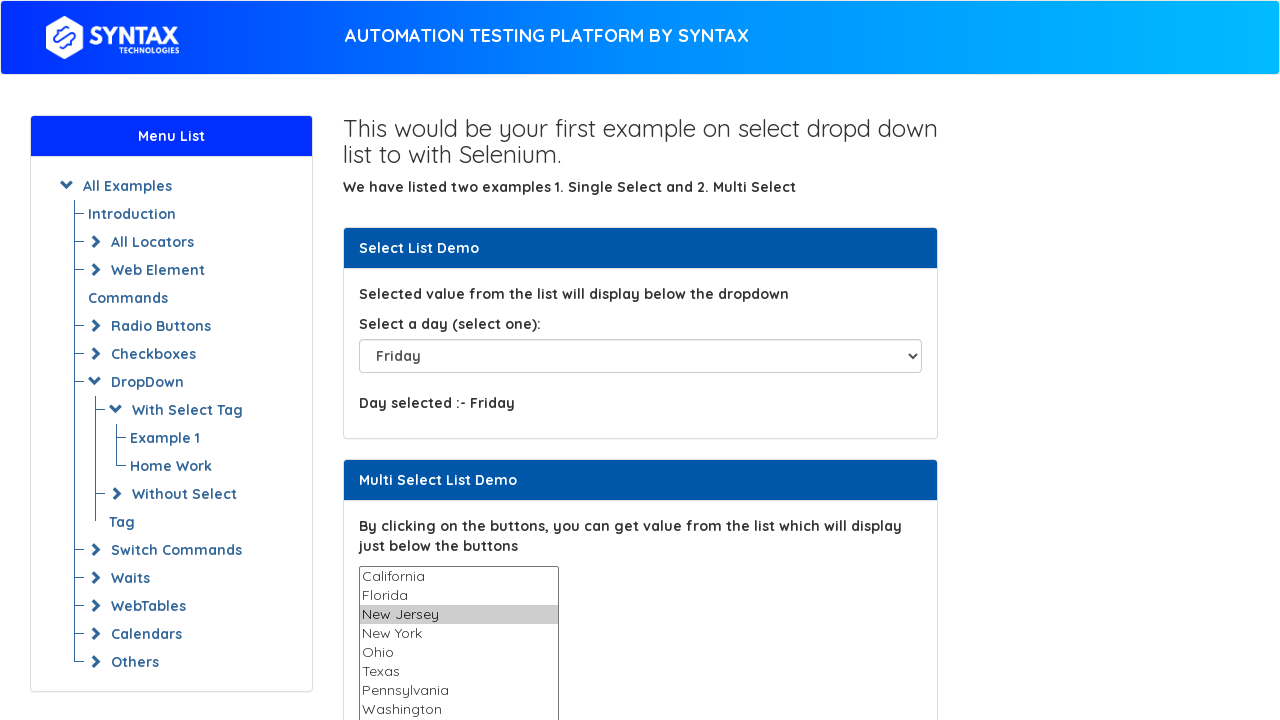

Pressed Control key while 'New Jersey' selected
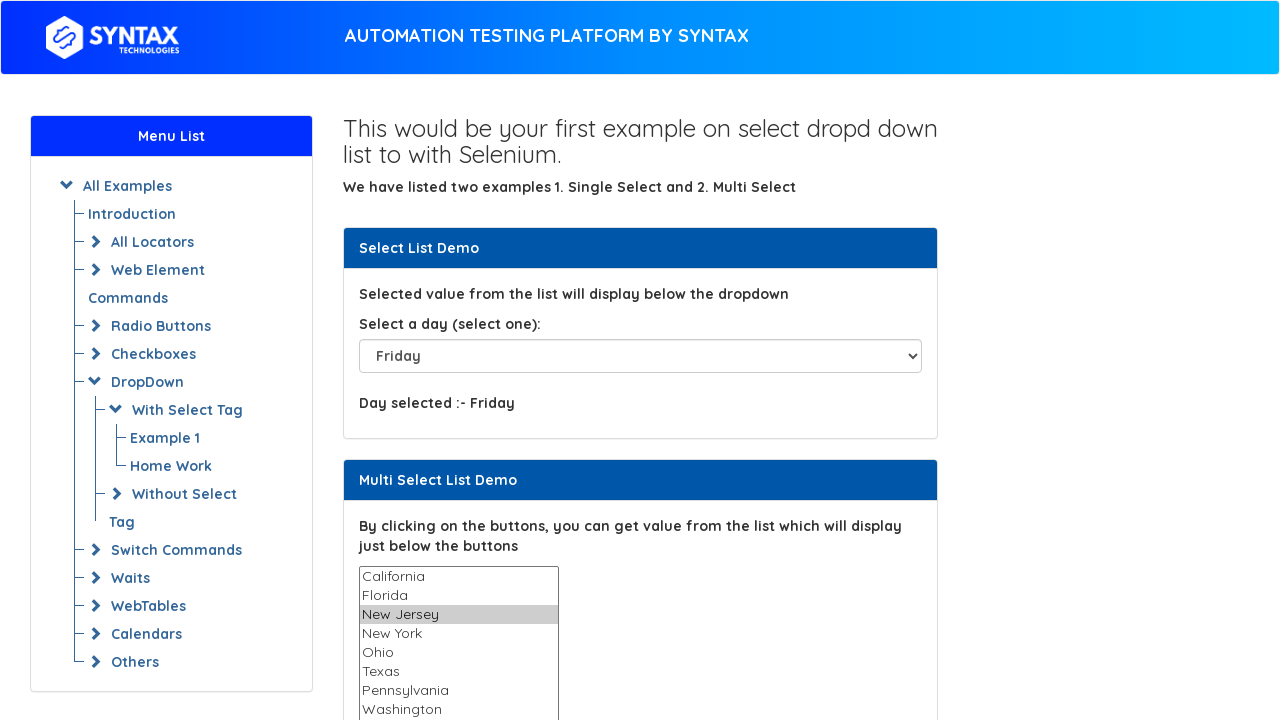

Re-selected 'New Jersey' while Control key held on #multi-select
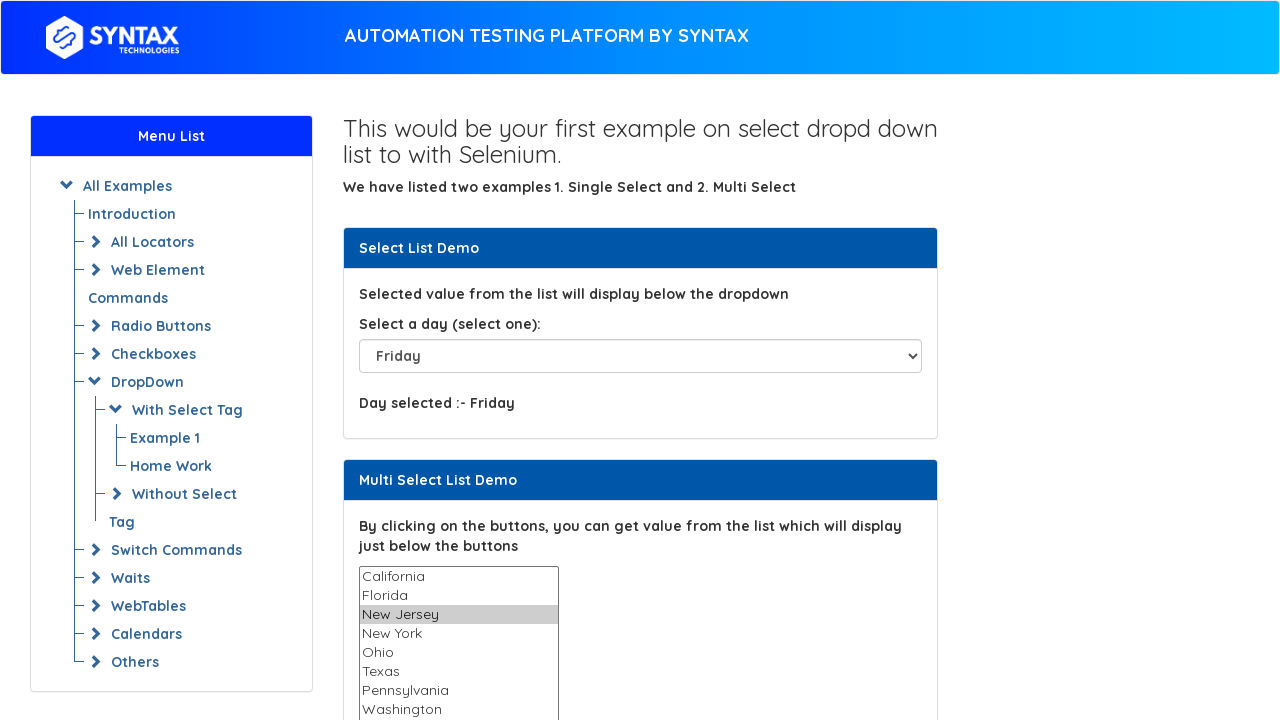

Released Control key after 'New Jersey' selection
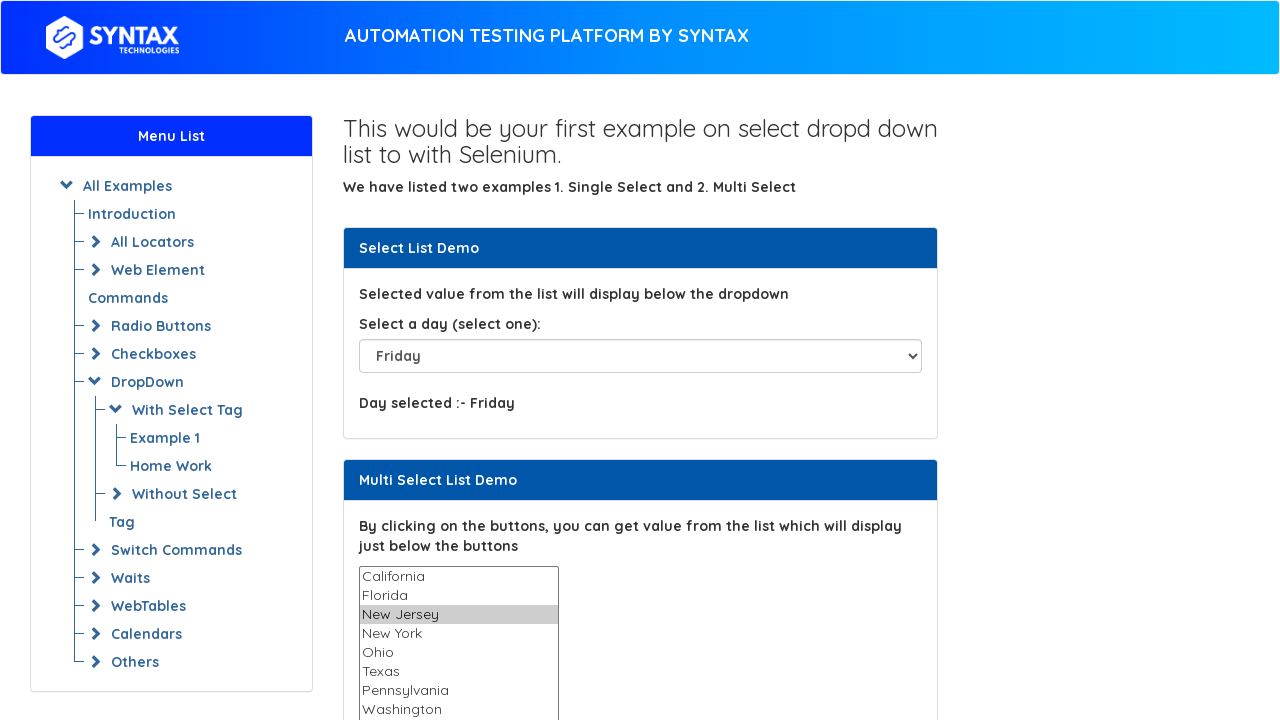

Selected 'New York' with multi-select locator on #multi-select
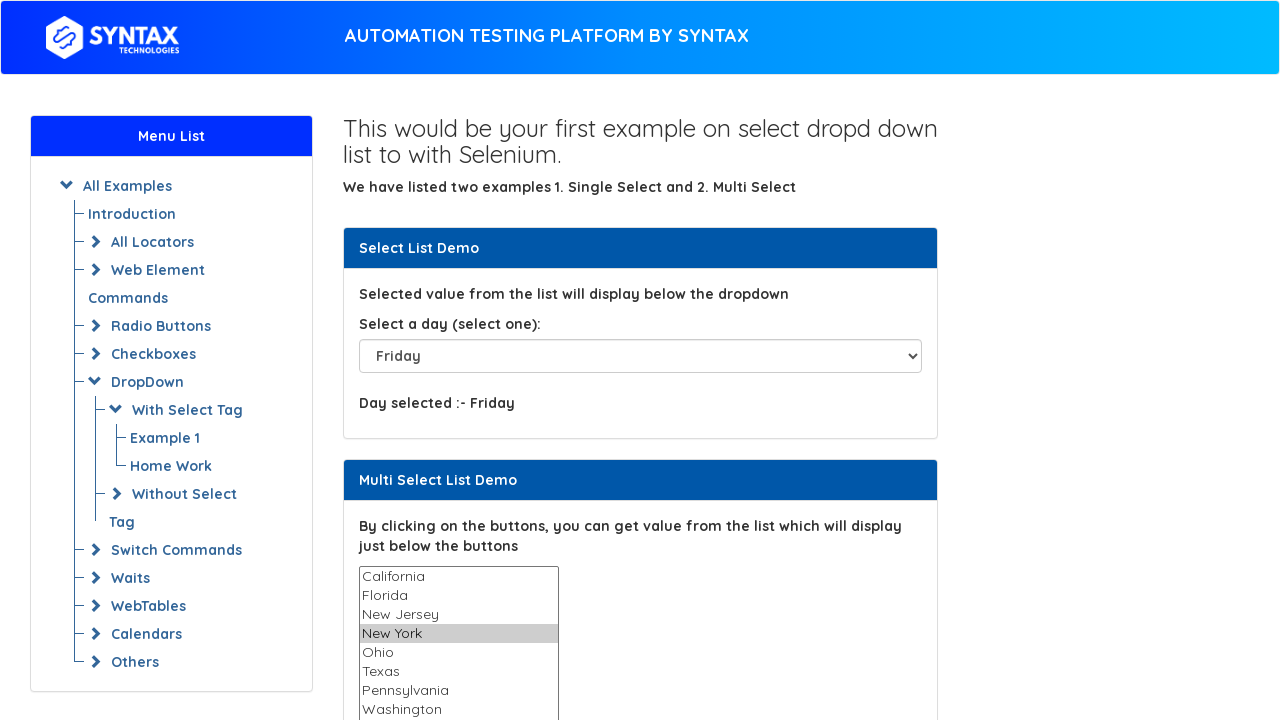

Pressed Control key while 'New York' selected
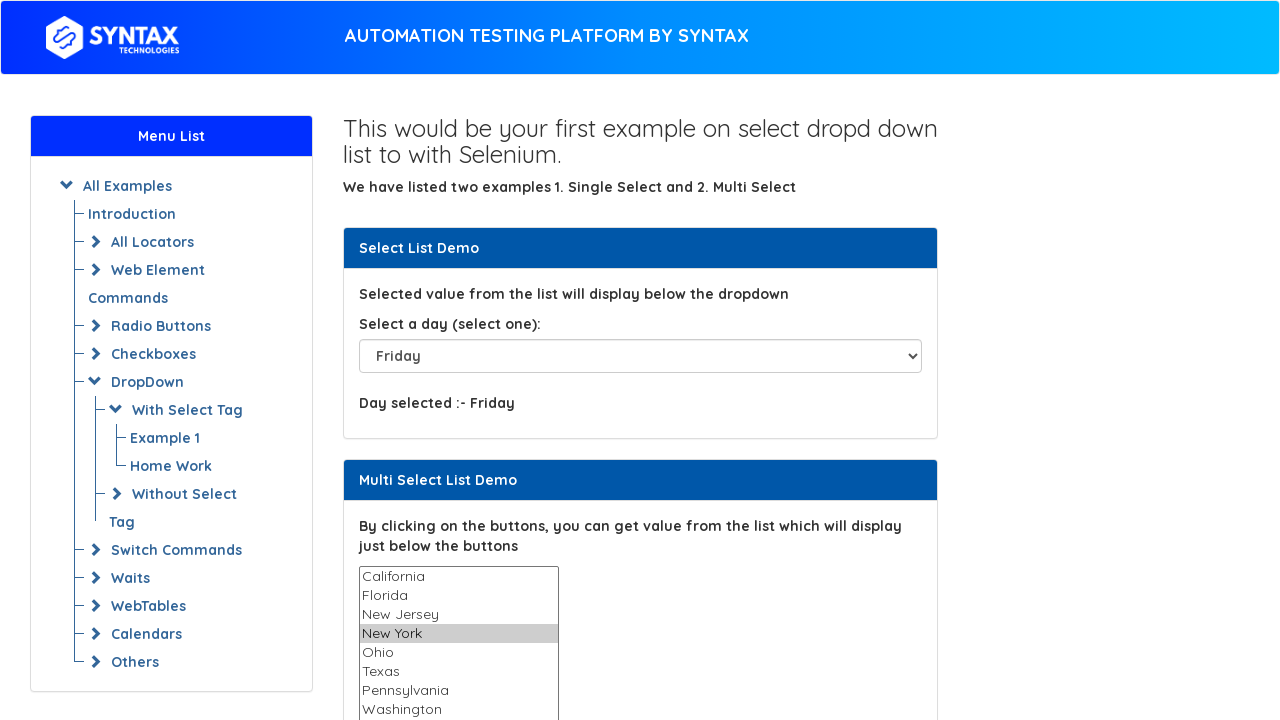

Re-selected 'New York' while Control key held on #multi-select
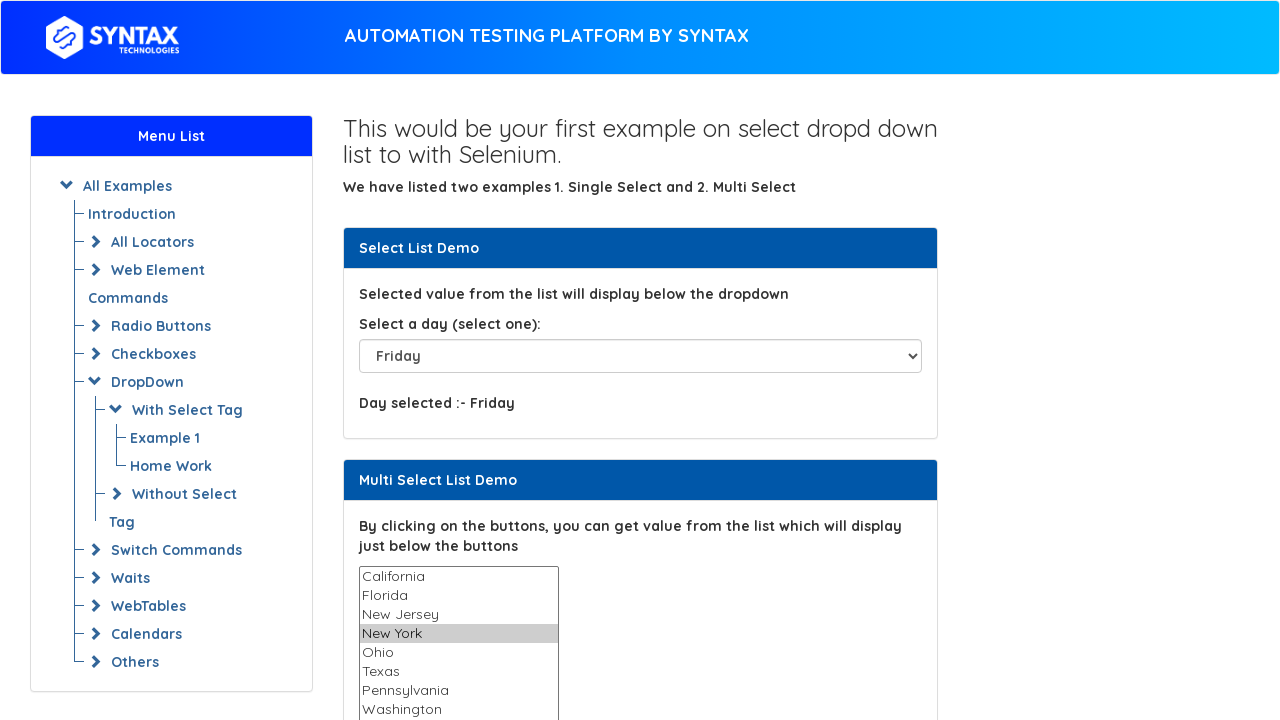

Released Control key after 'New York' selection
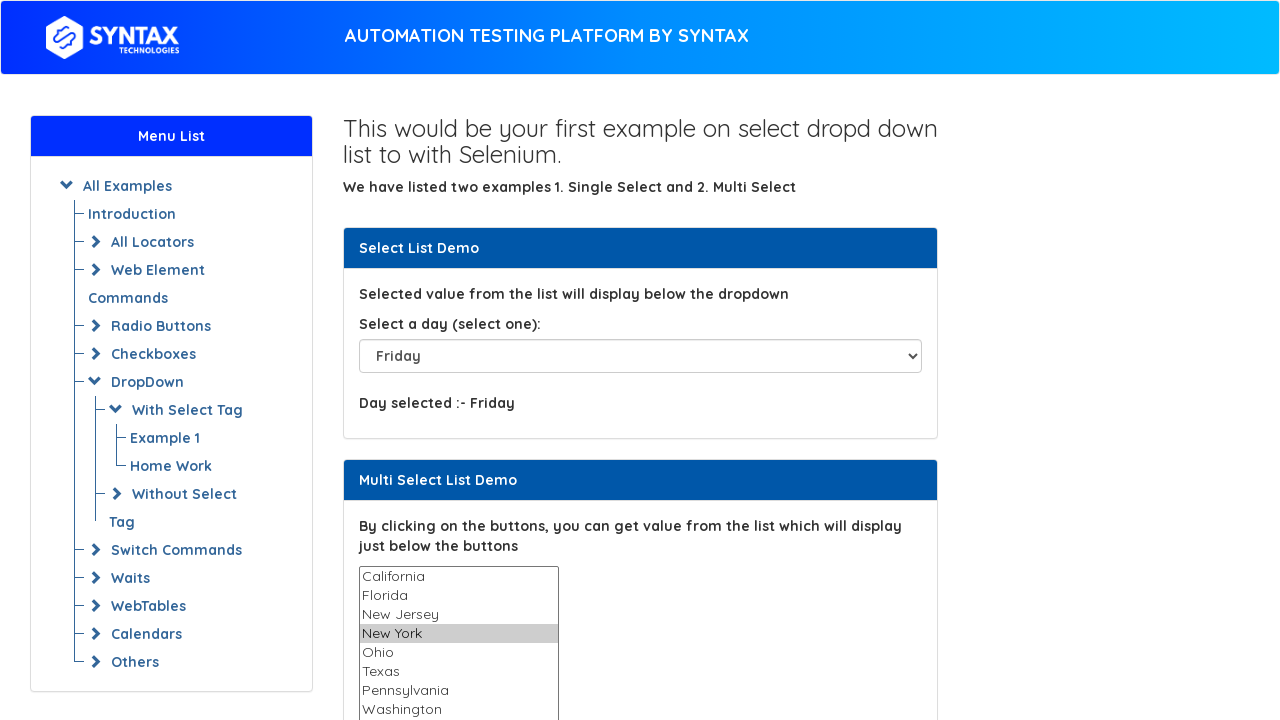

Selected 'Ohio' with multi-select locator on #multi-select
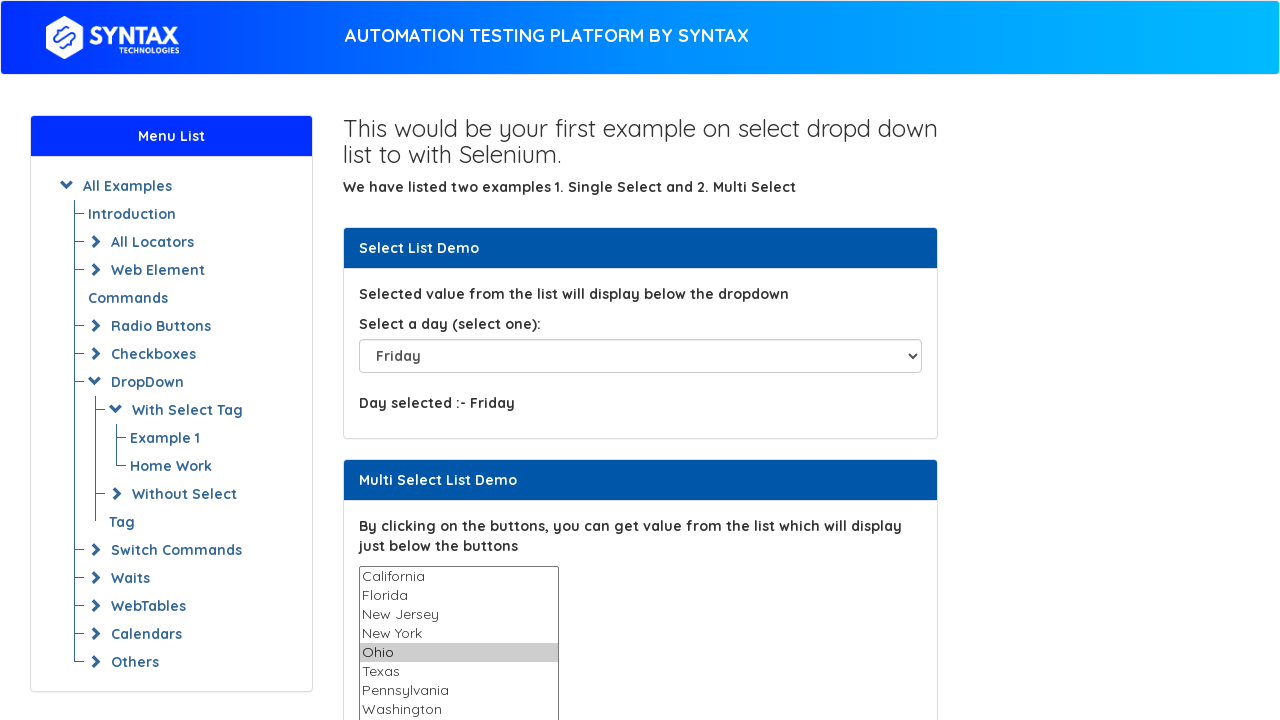

Pressed Control key while 'Ohio' selected
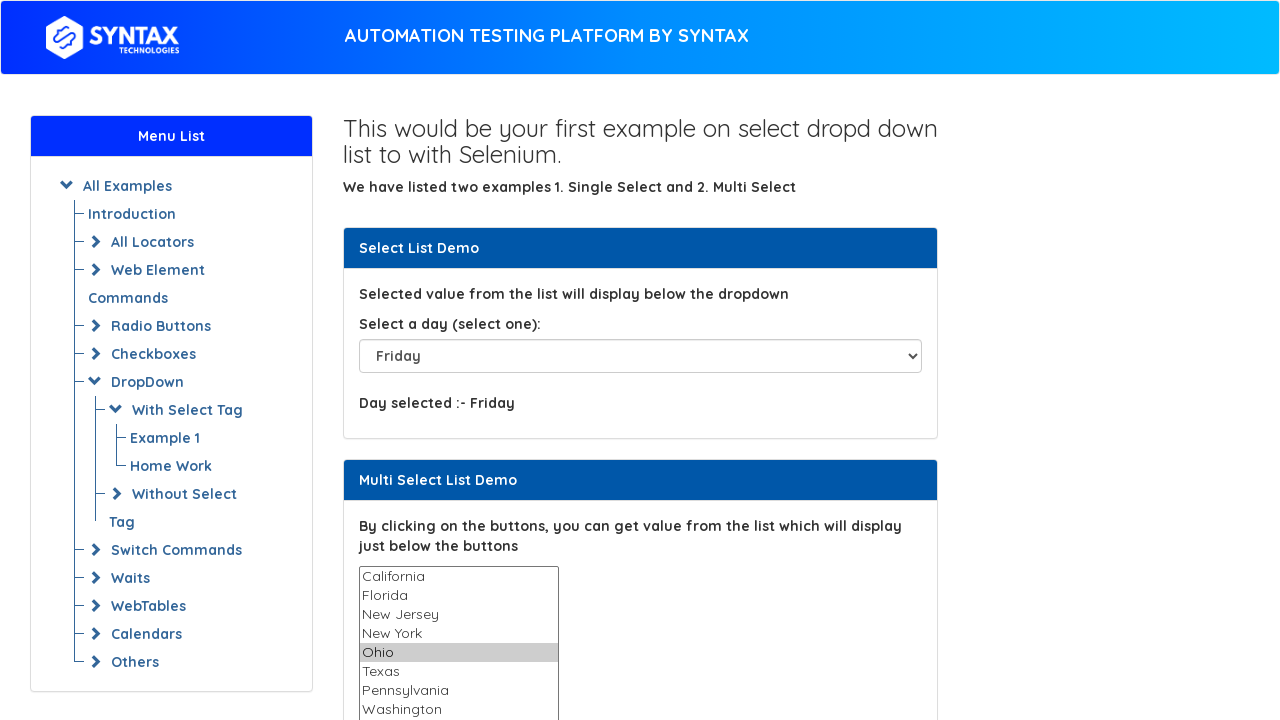

Re-selected 'Ohio' while Control key held on #multi-select
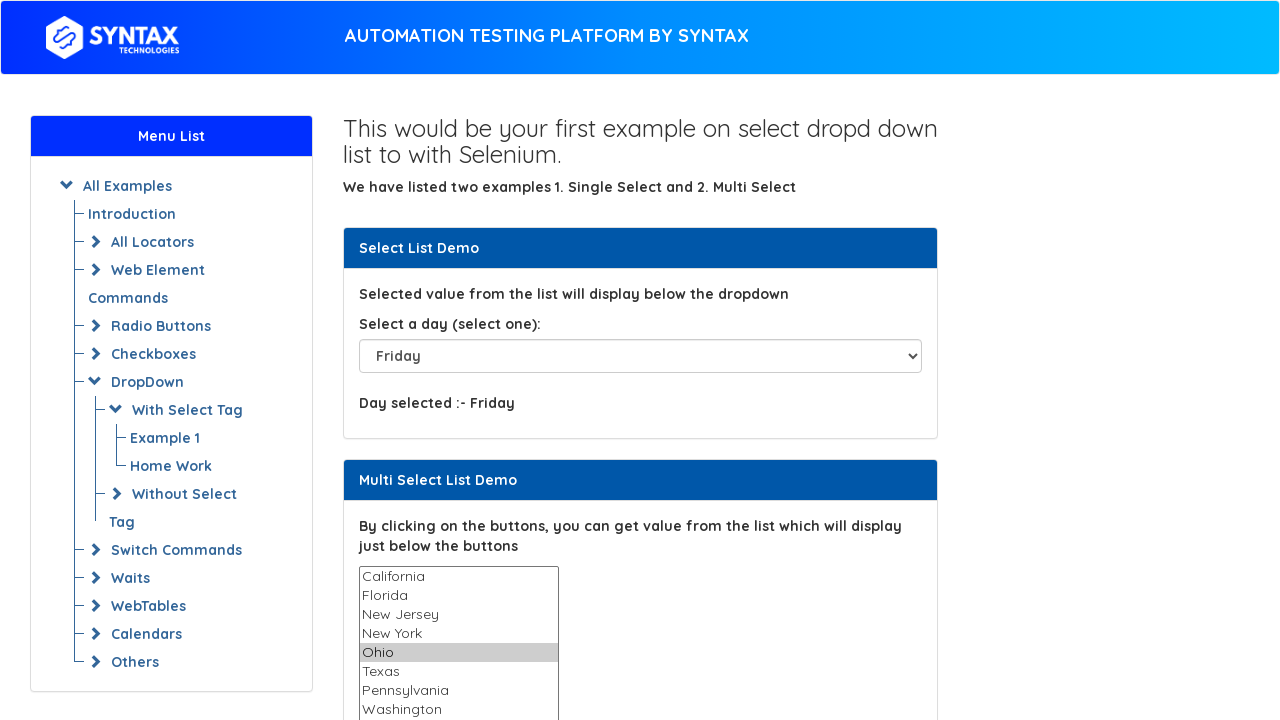

Released Control key after 'Ohio' selection
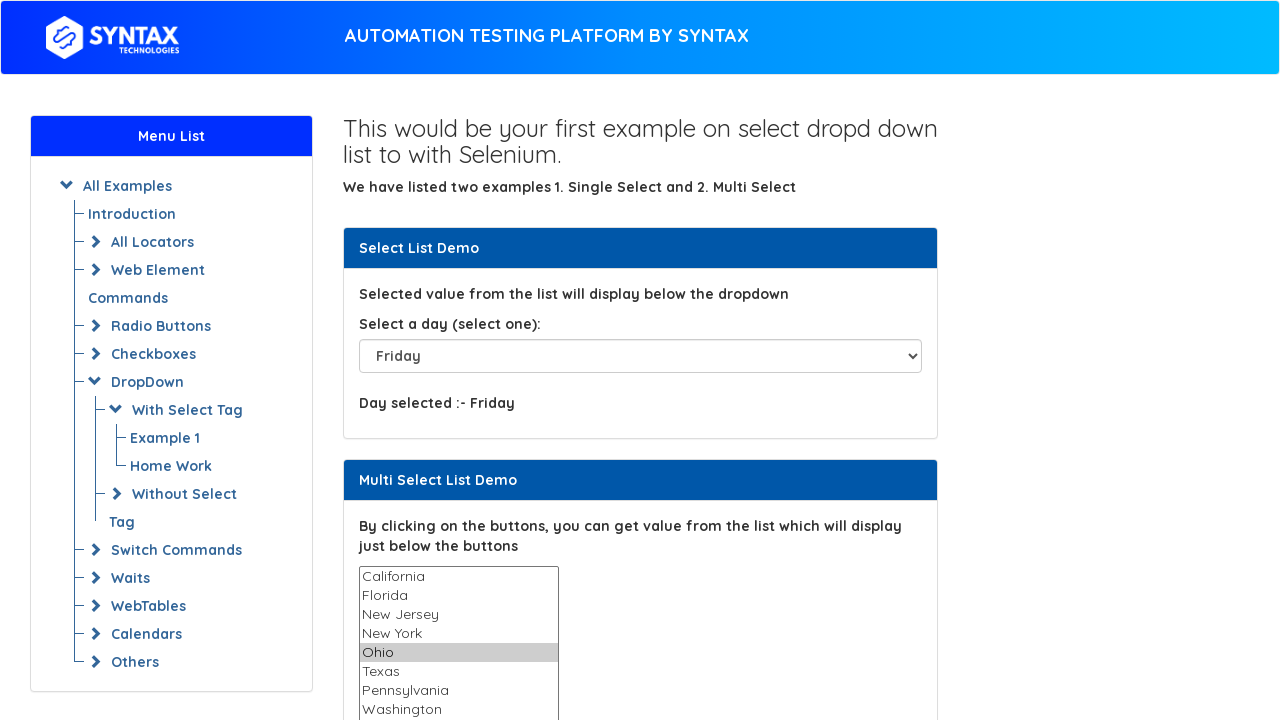

Selected 'Texas' with multi-select locator on #multi-select
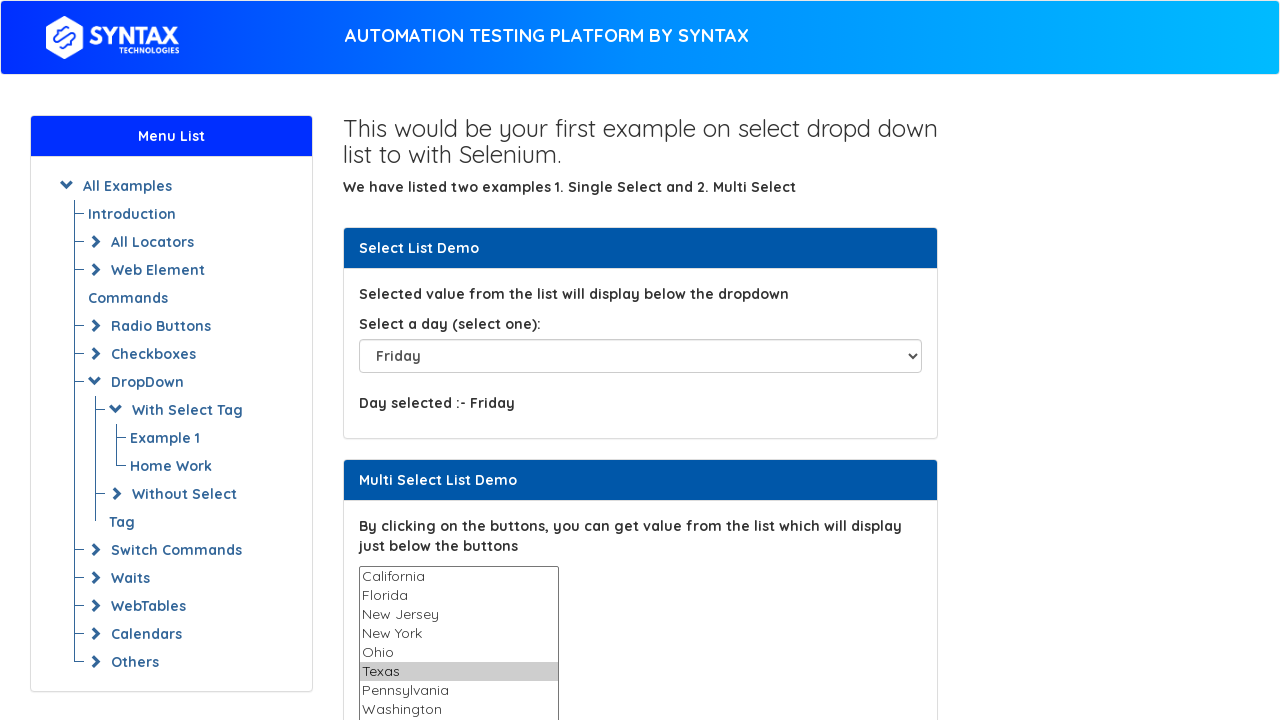

Pressed Control key while 'Texas' selected
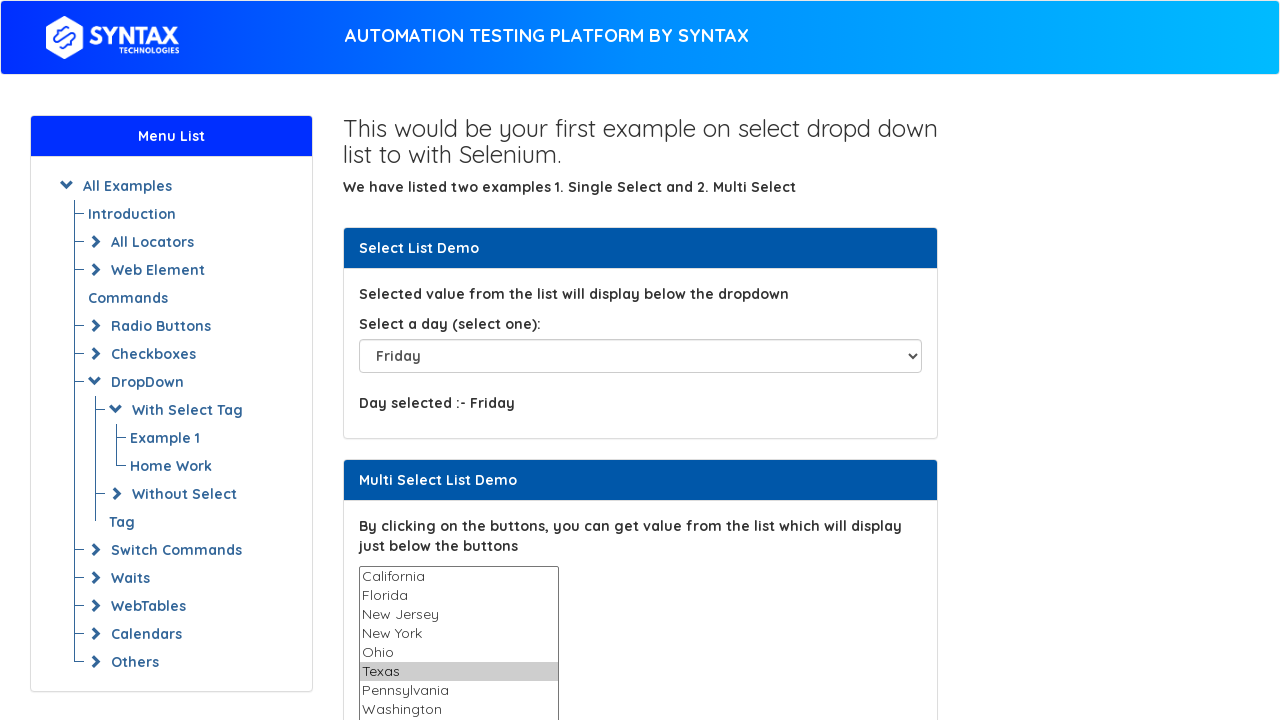

Re-selected 'Texas' while Control key held on #multi-select
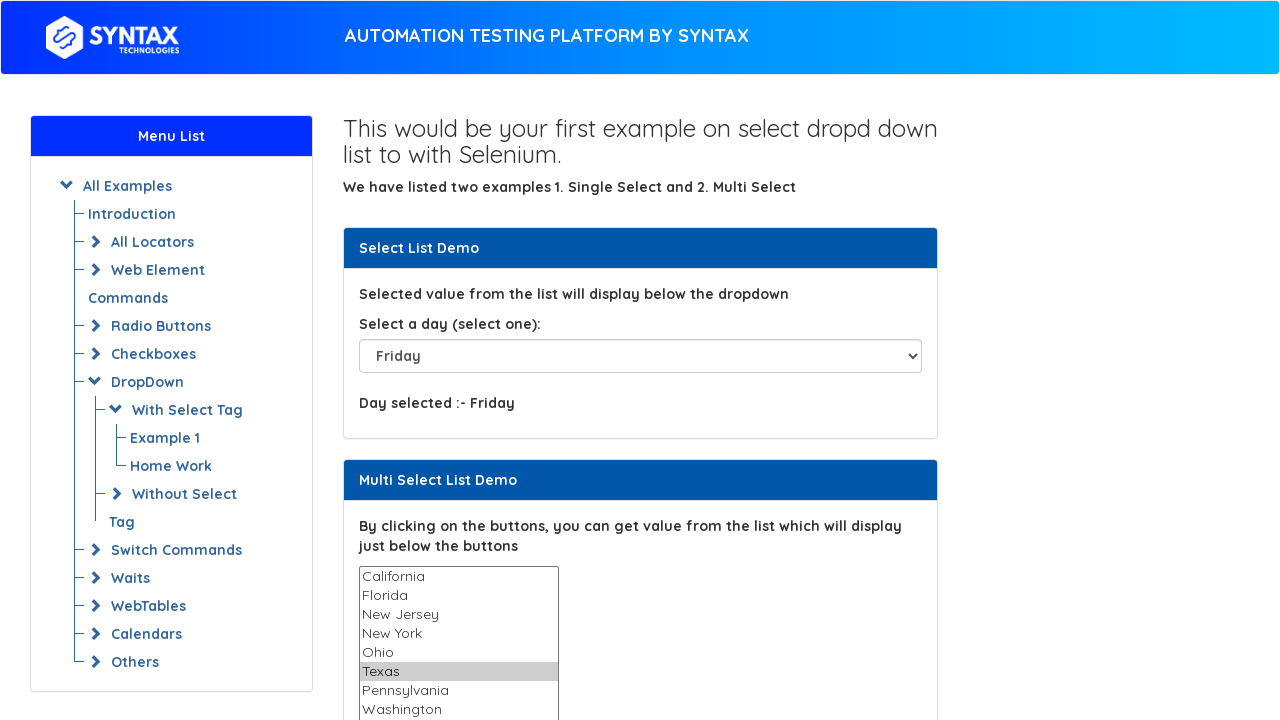

Released Control key after 'Texas' selection
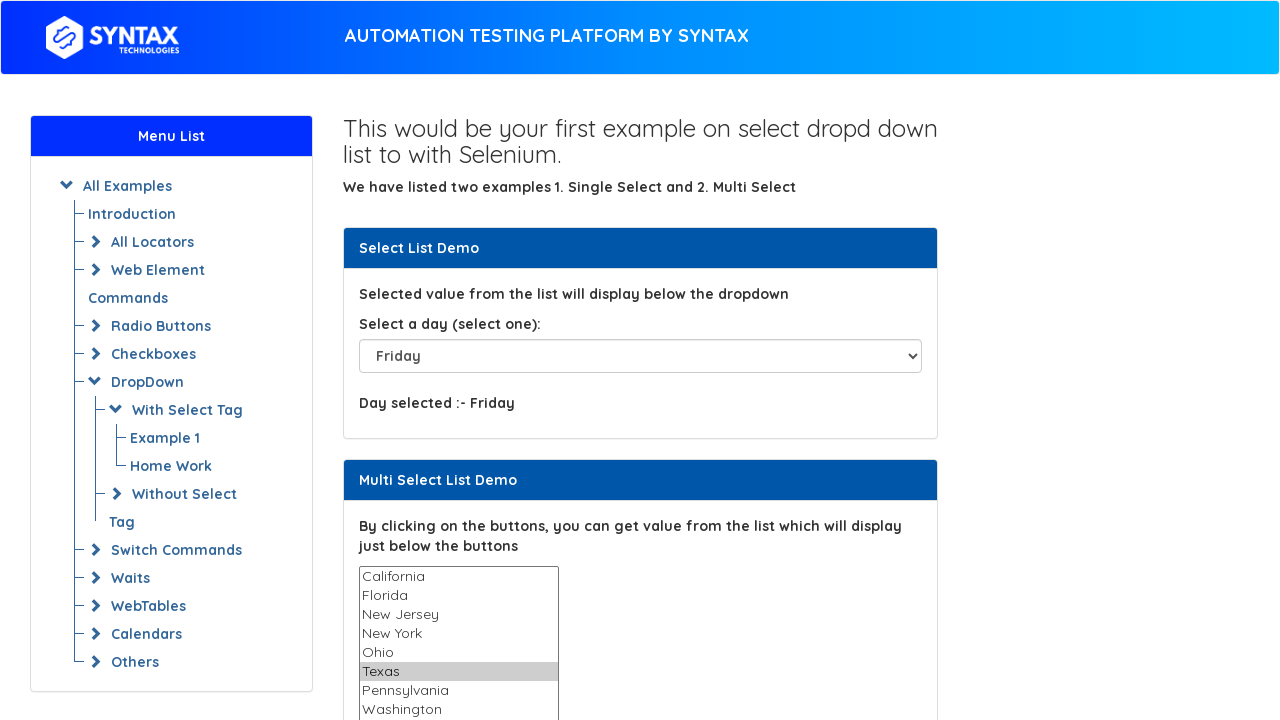

Selected 'Pennsylvania' with multi-select locator on #multi-select
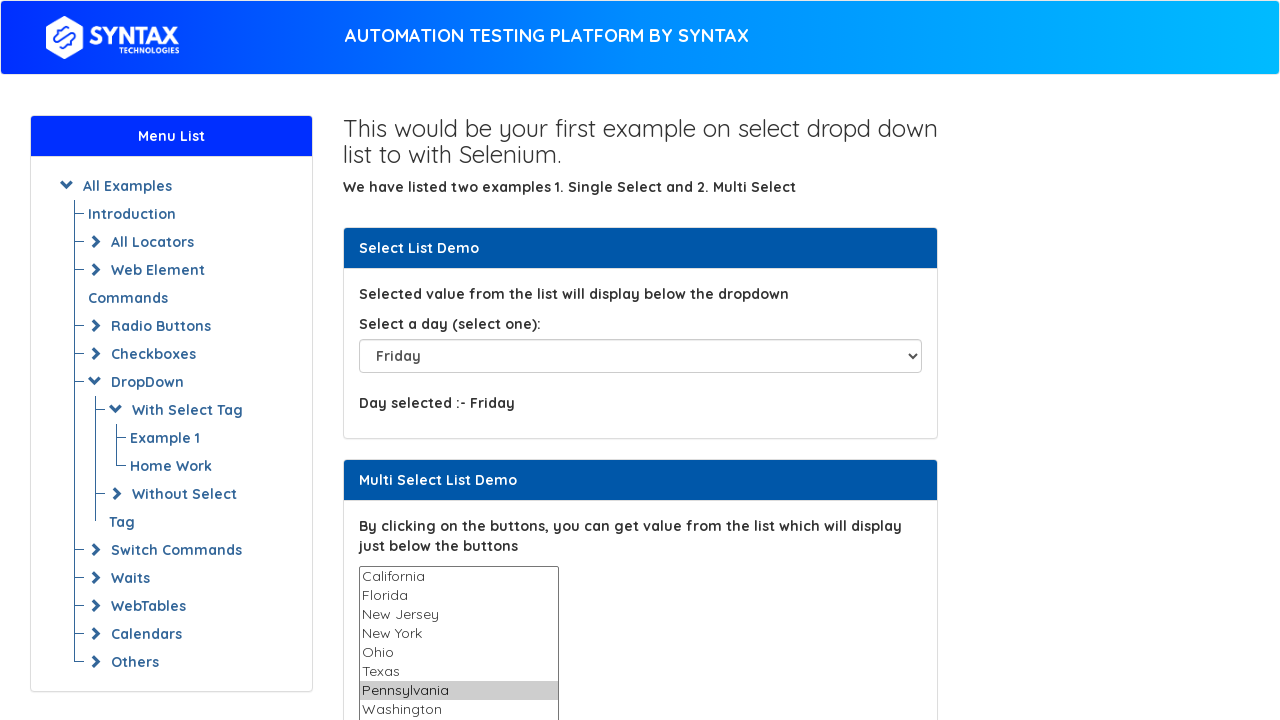

Pressed Control key while 'Pennsylvania' selected
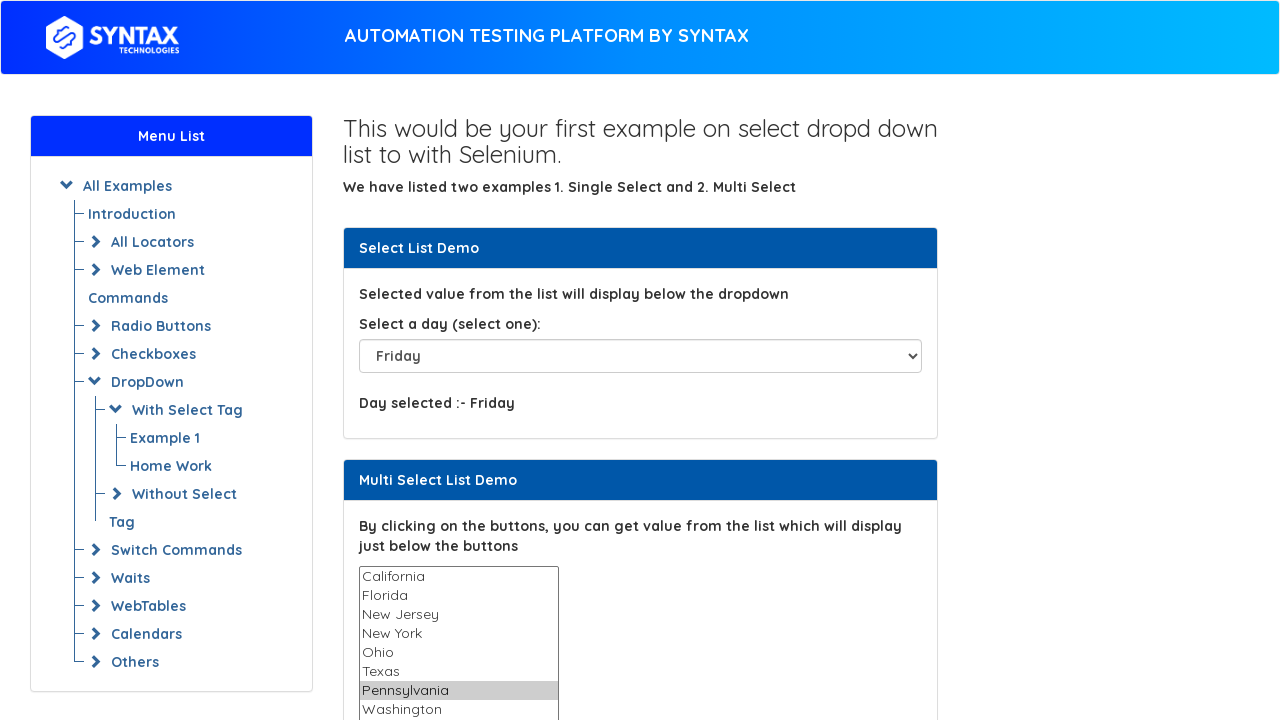

Re-selected 'Pennsylvania' while Control key held on #multi-select
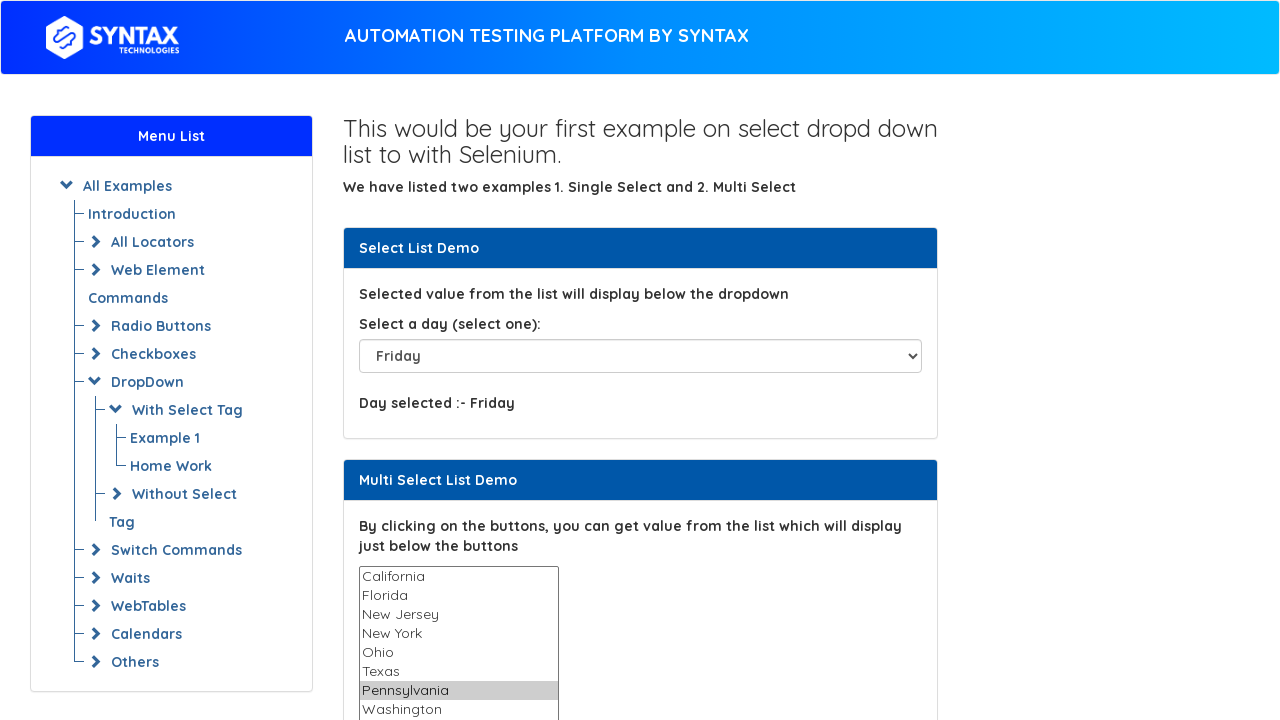

Released Control key after 'Pennsylvania' selection
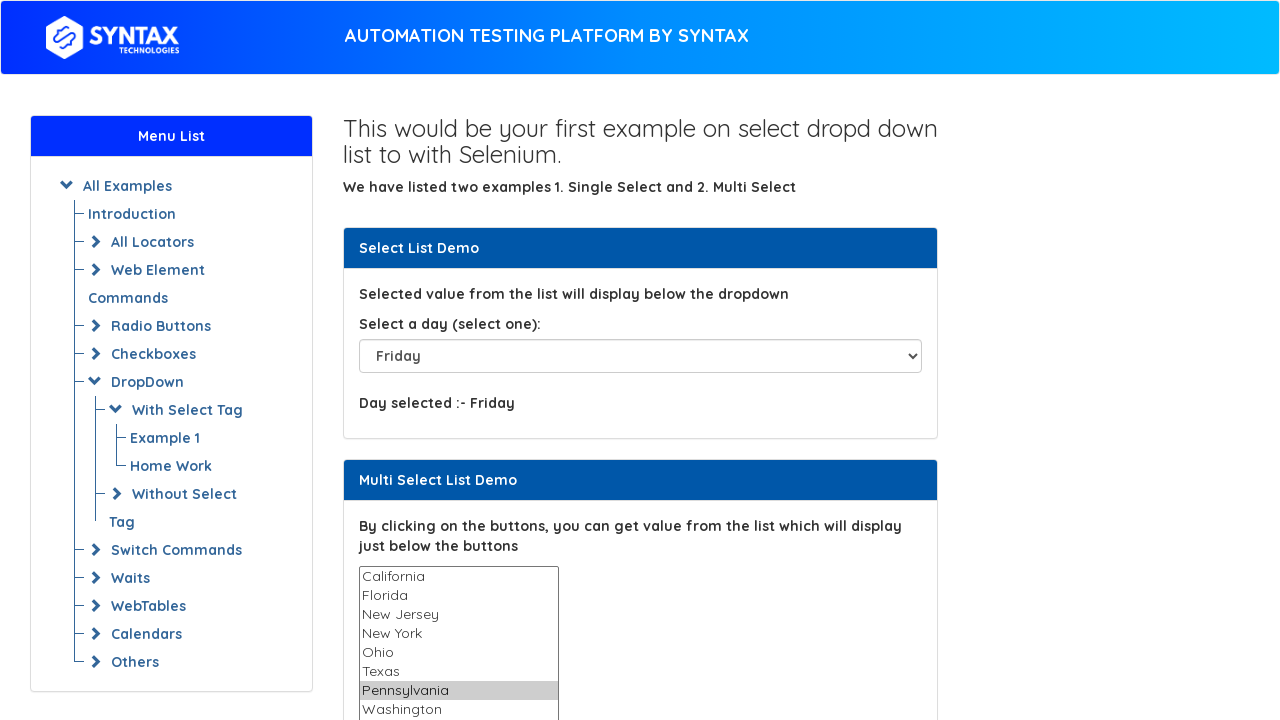

Selected 'Washington' with multi-select locator on #multi-select
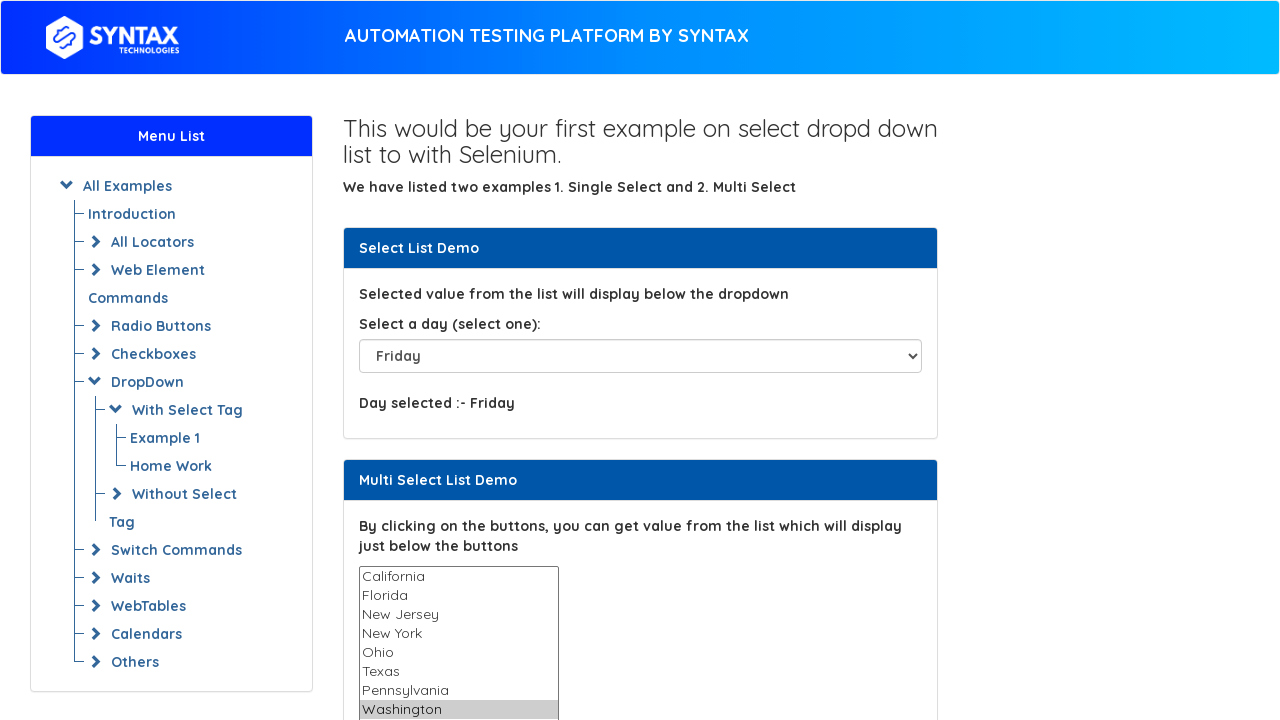

Pressed Control key while 'Washington' selected
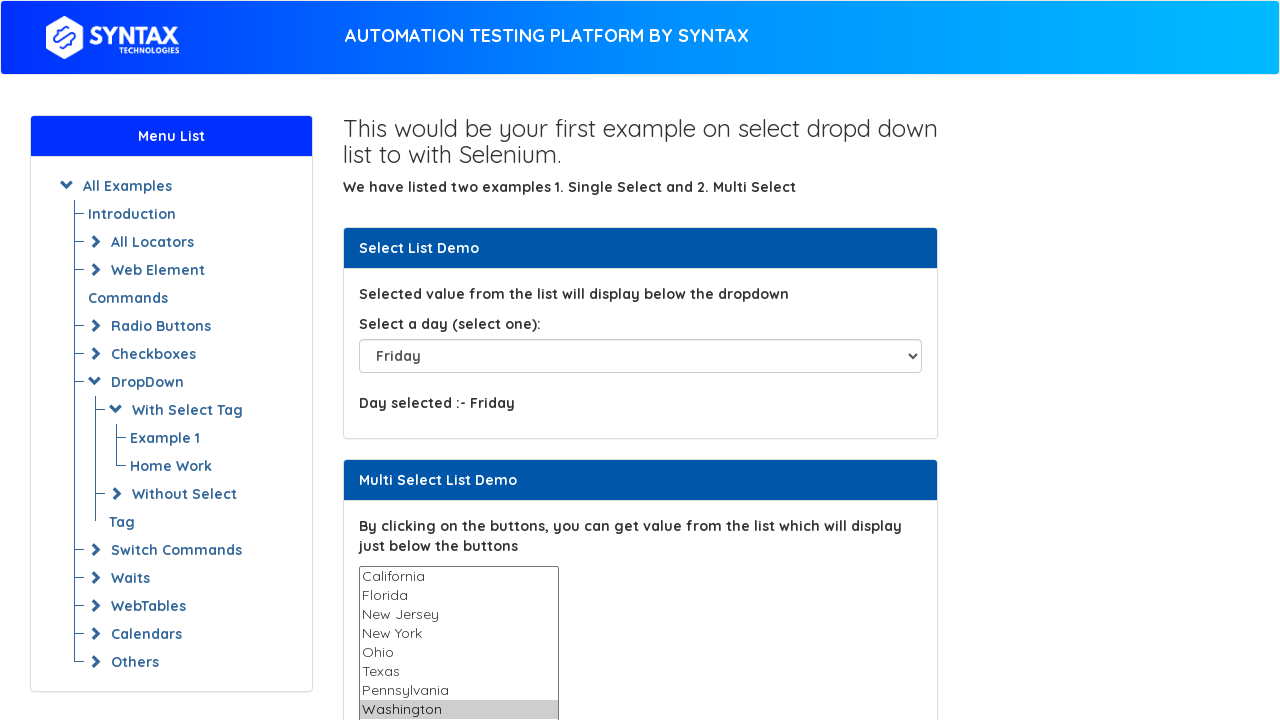

Re-selected 'Washington' while Control key held on #multi-select
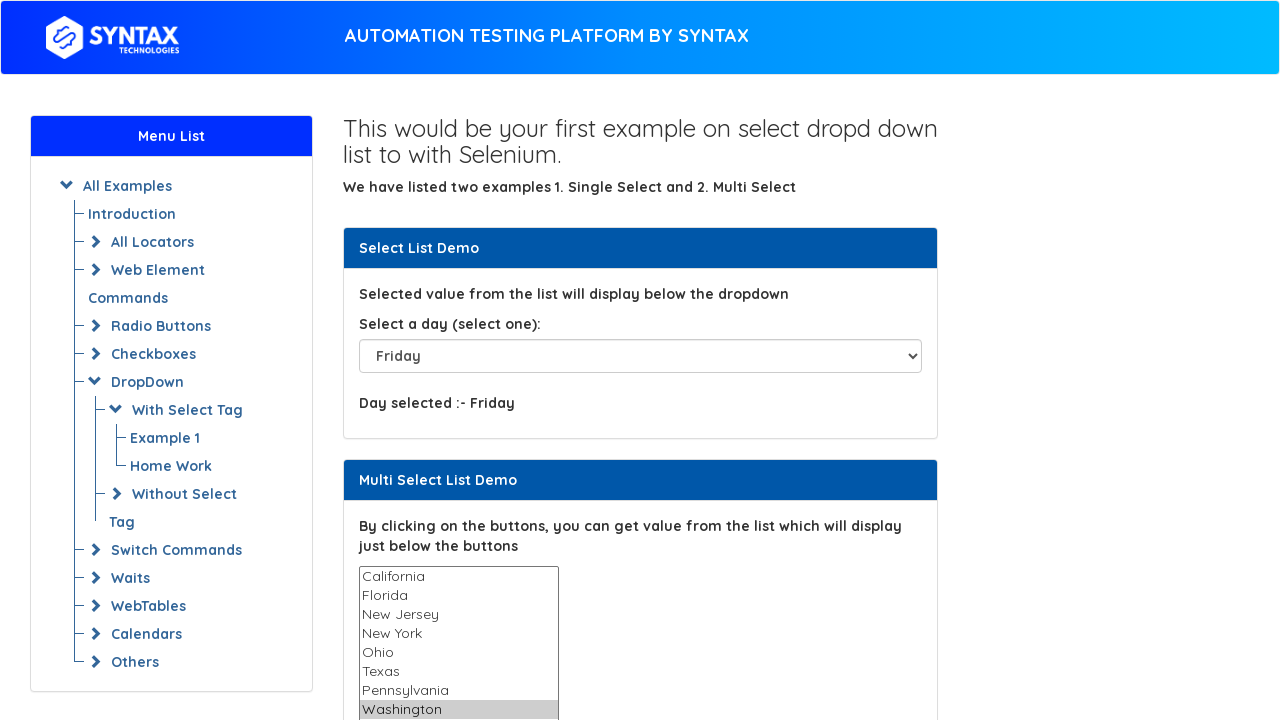

Released Control key after 'Washington' selection
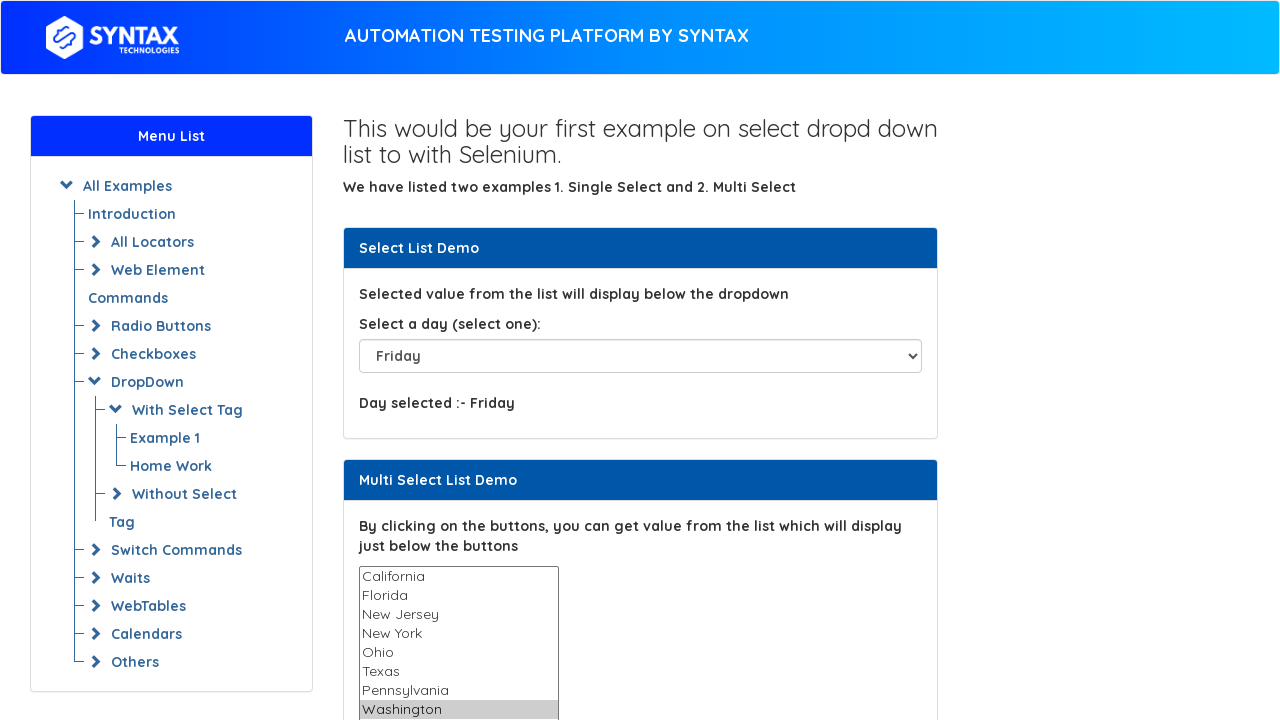

Cleared all selections from multi-select dropdown using JavaScript
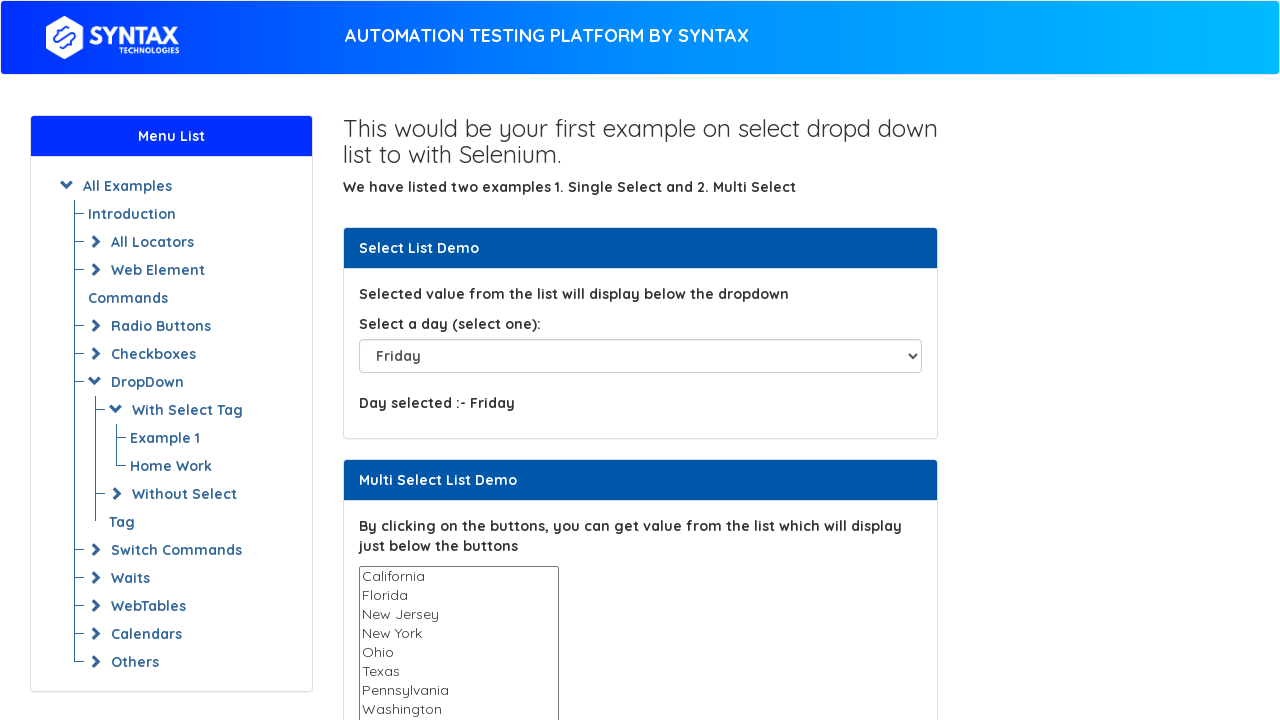

Clicked 'First Selected' button at (416, 377) on xpath=//button[text()='First Selected']
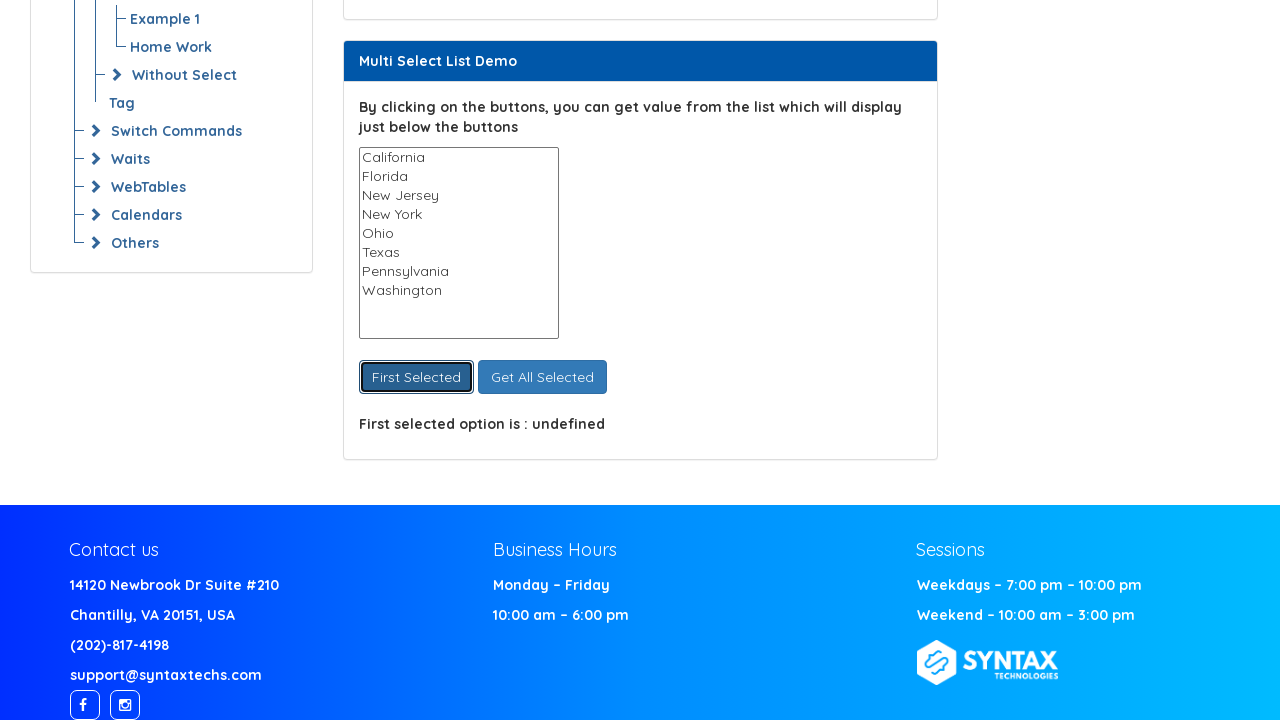

Result element appeared after clicking 'First Selected'
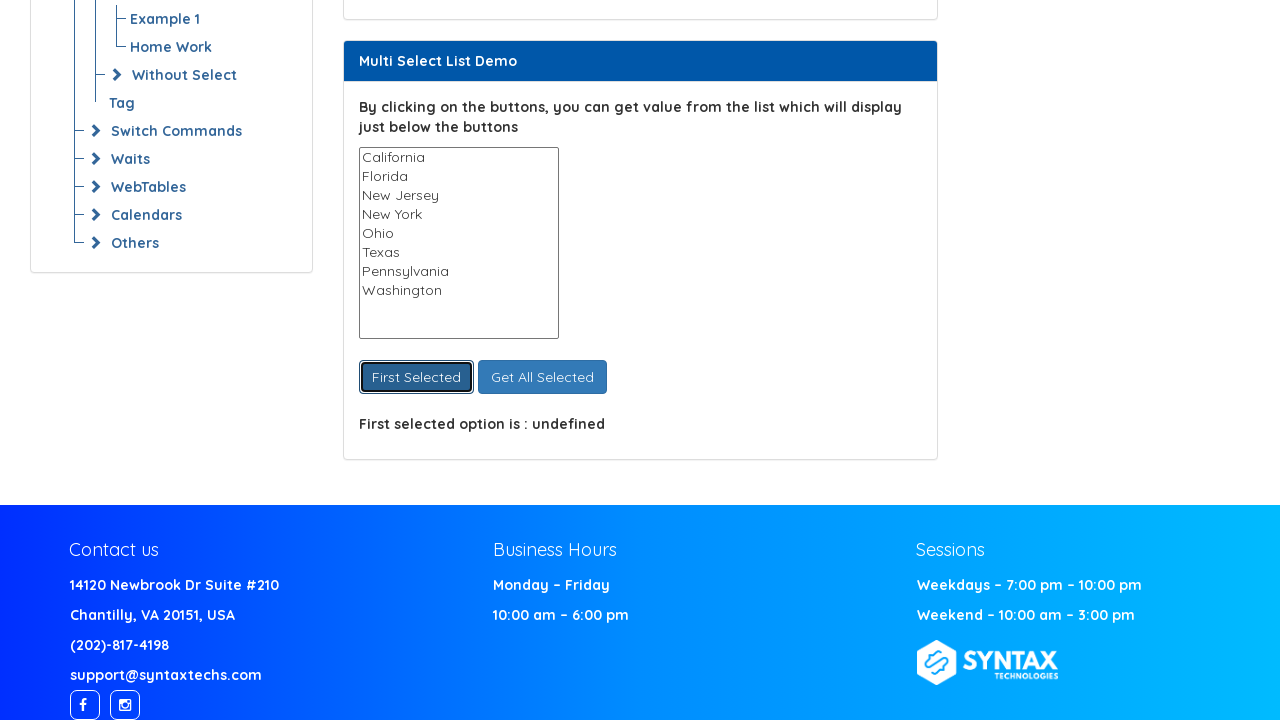

Clicked 'Get All Selected' button at (542, 377) on xpath=//button[text()='Get All Selected']
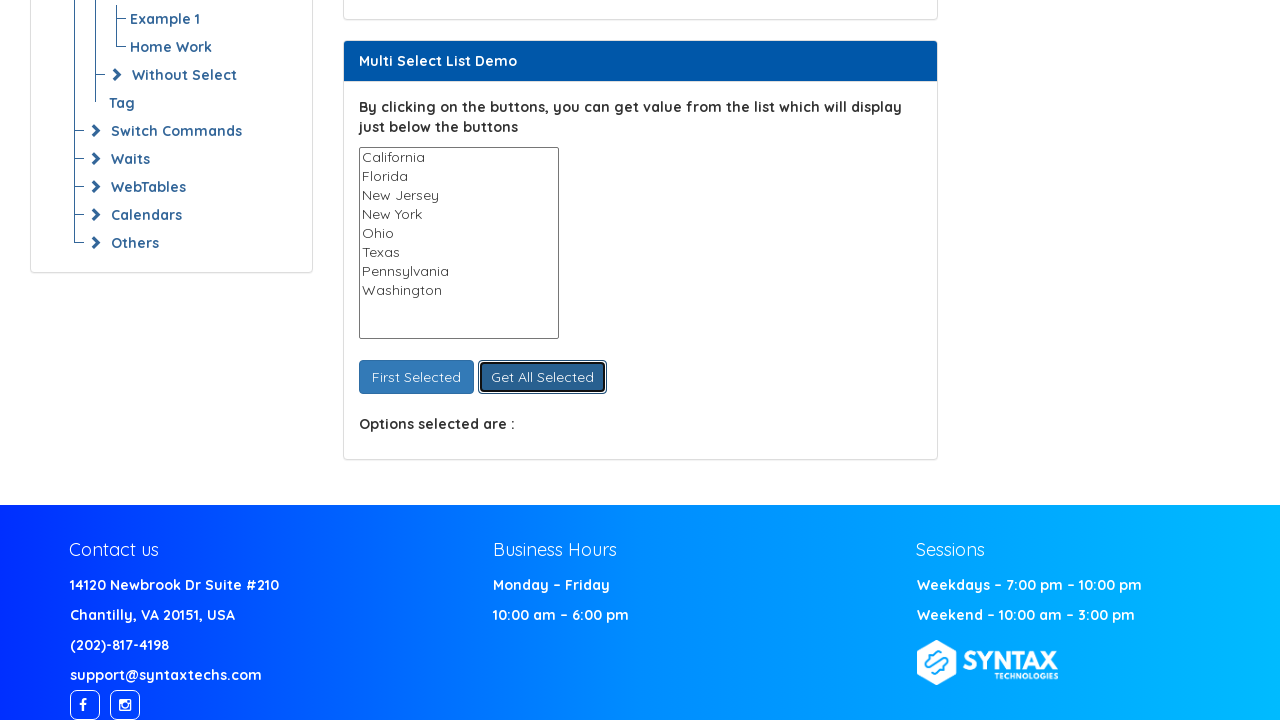

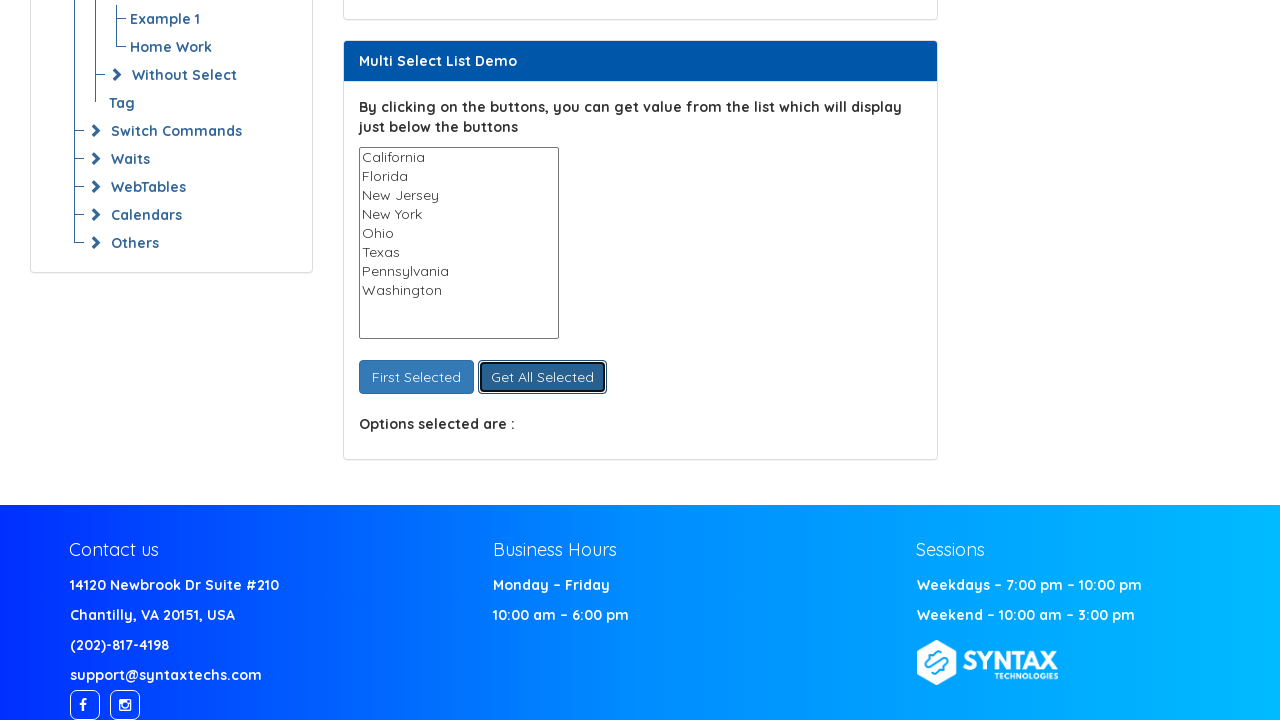